Tests a page that randomly contains typos by refreshing until the correct text is found without typos

Starting URL: https://the-internet.herokuapp.com/typos

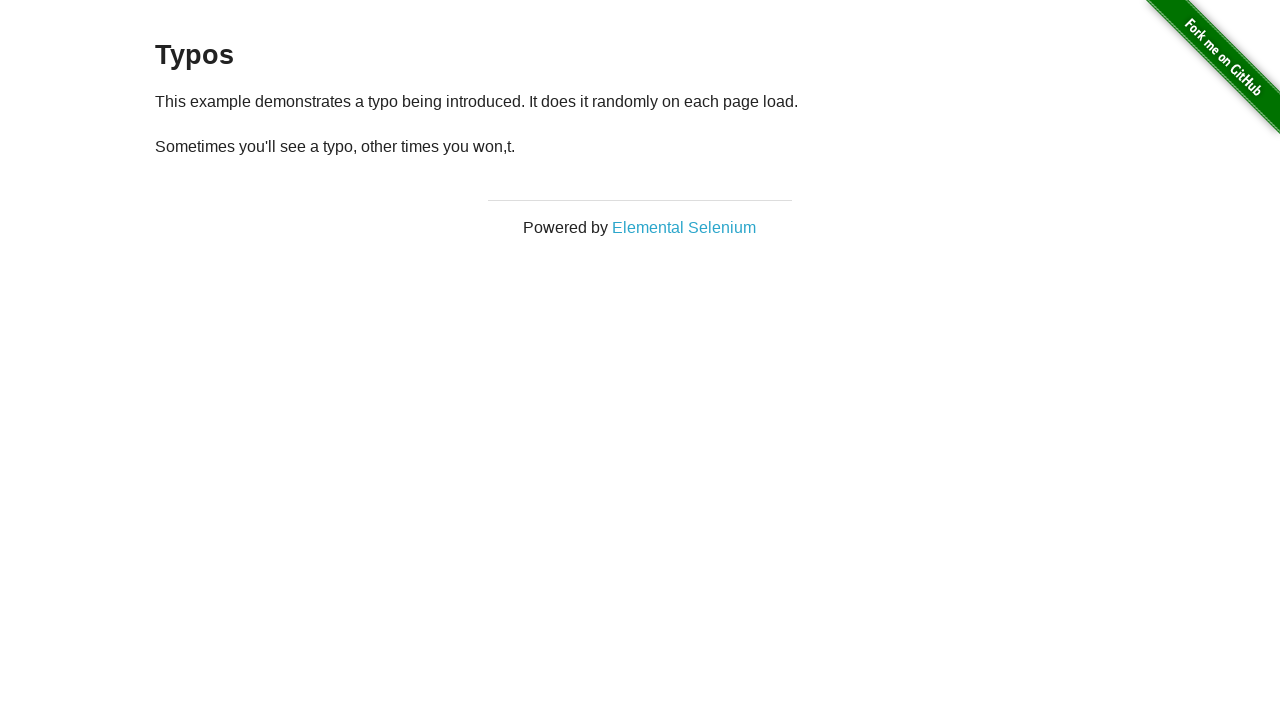

Located paragraph element containing potential typo
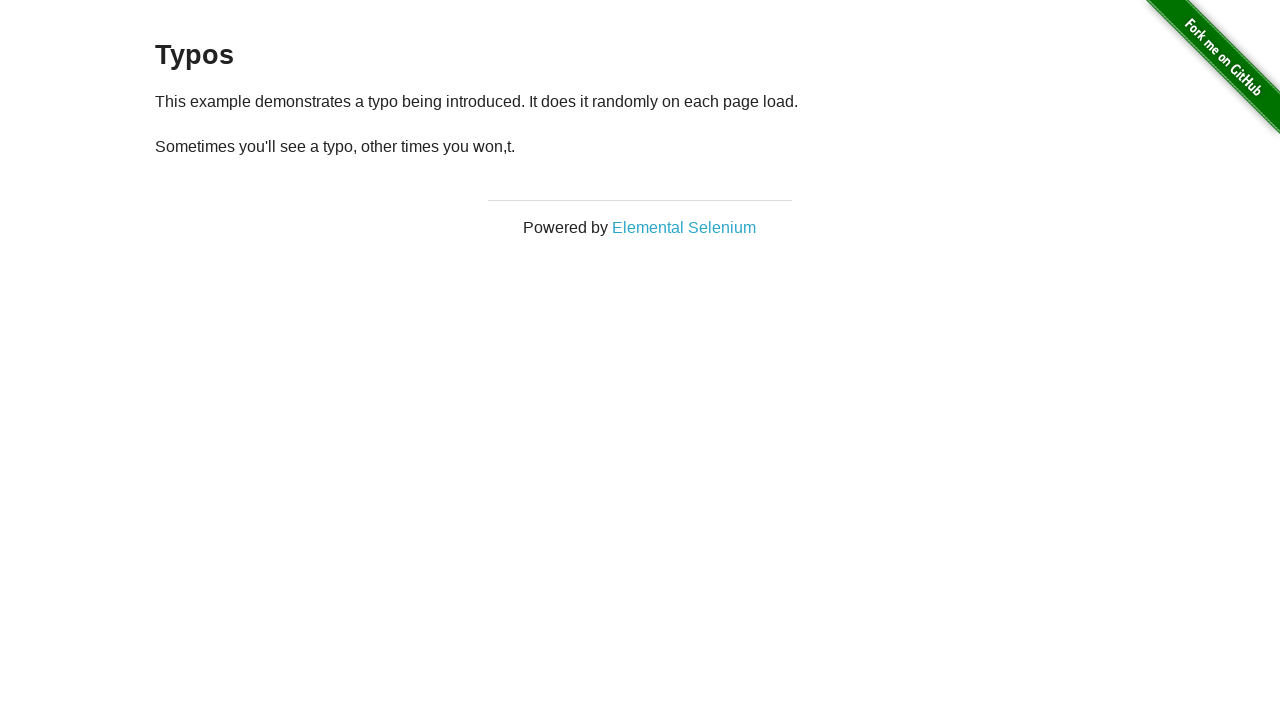

Retrieved initial paragraph text content
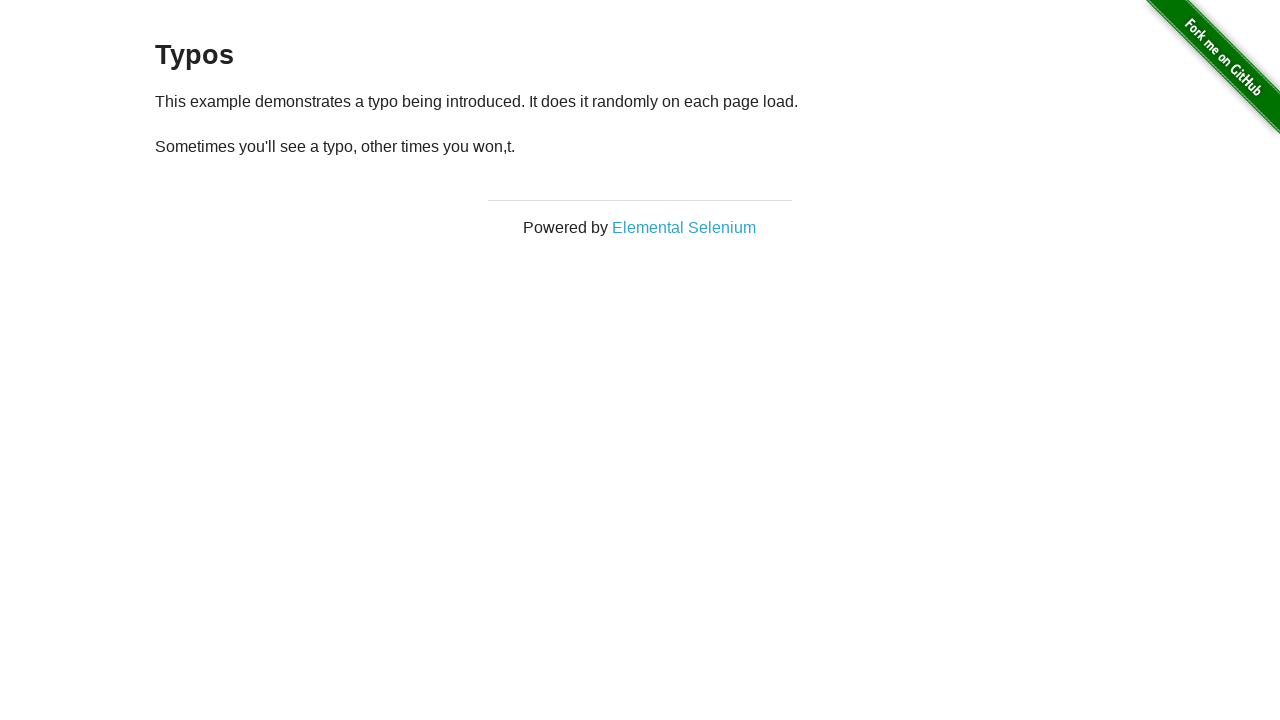

Reloaded page (attempt 1)
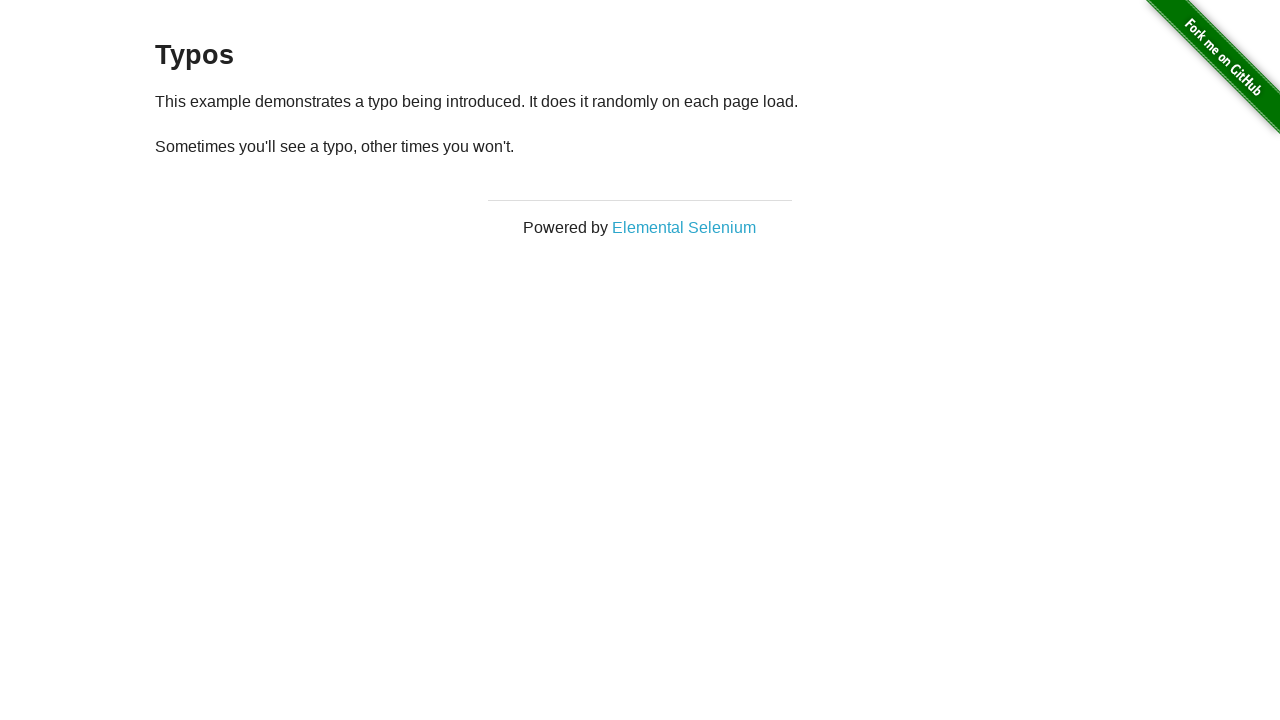

Retrieved paragraph text after reload (attempt 1)
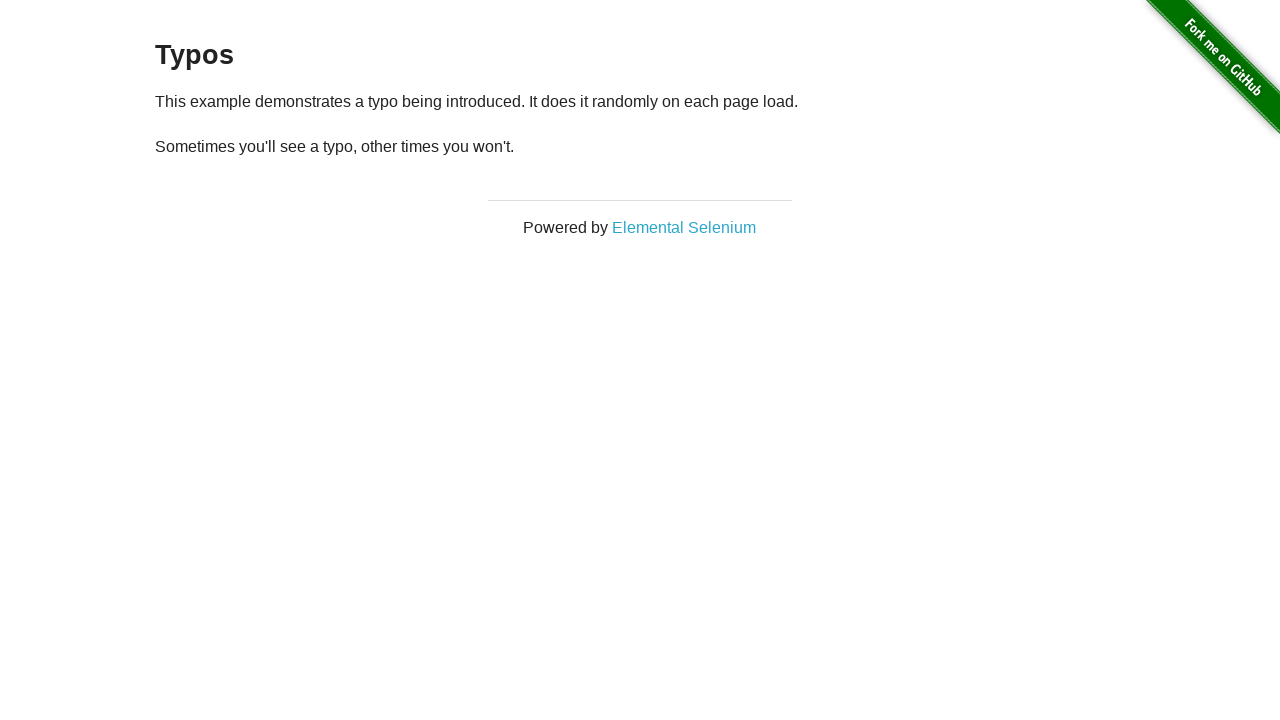

Reloaded page (attempt 2)
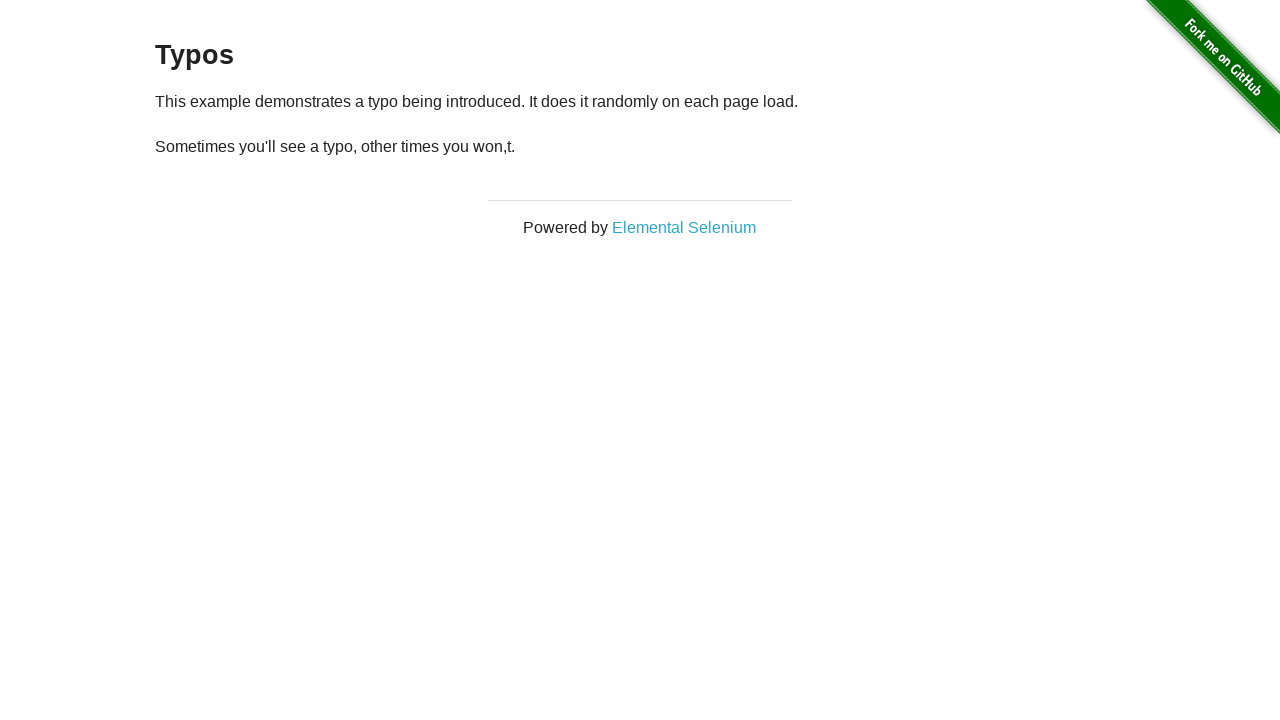

Retrieved paragraph text after reload (attempt 2)
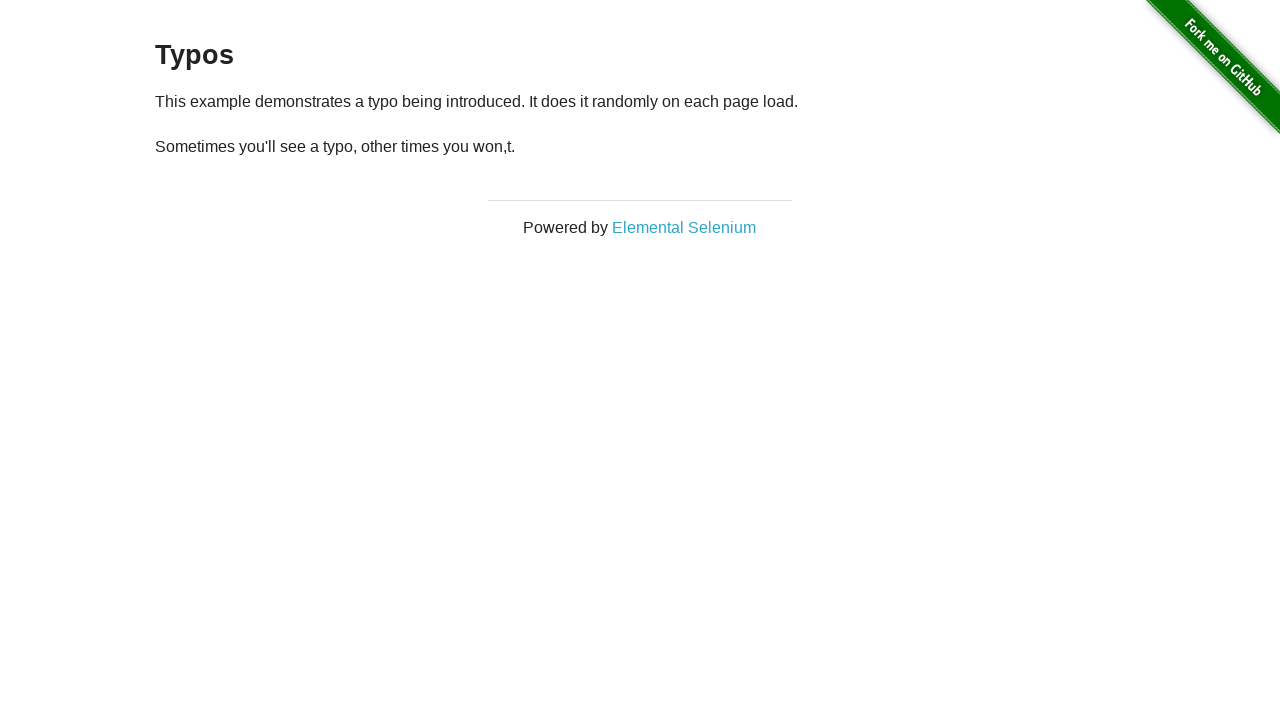

Reloaded page (attempt 3)
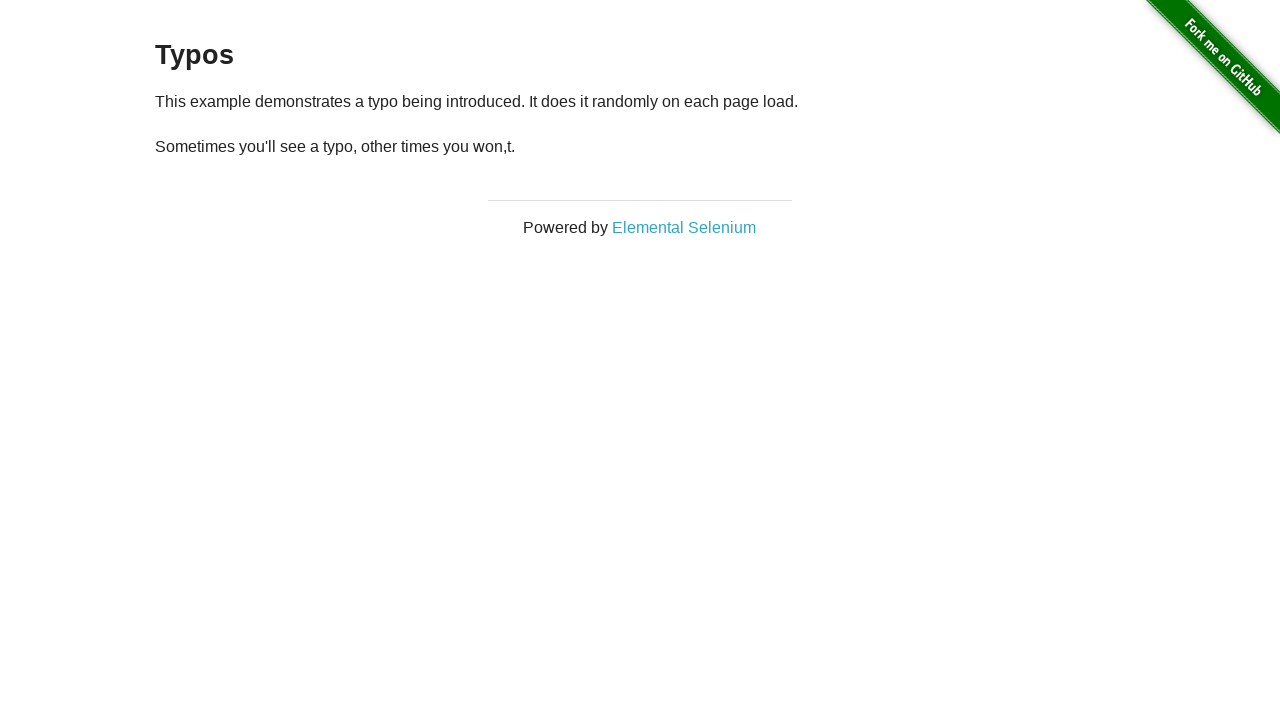

Retrieved paragraph text after reload (attempt 3)
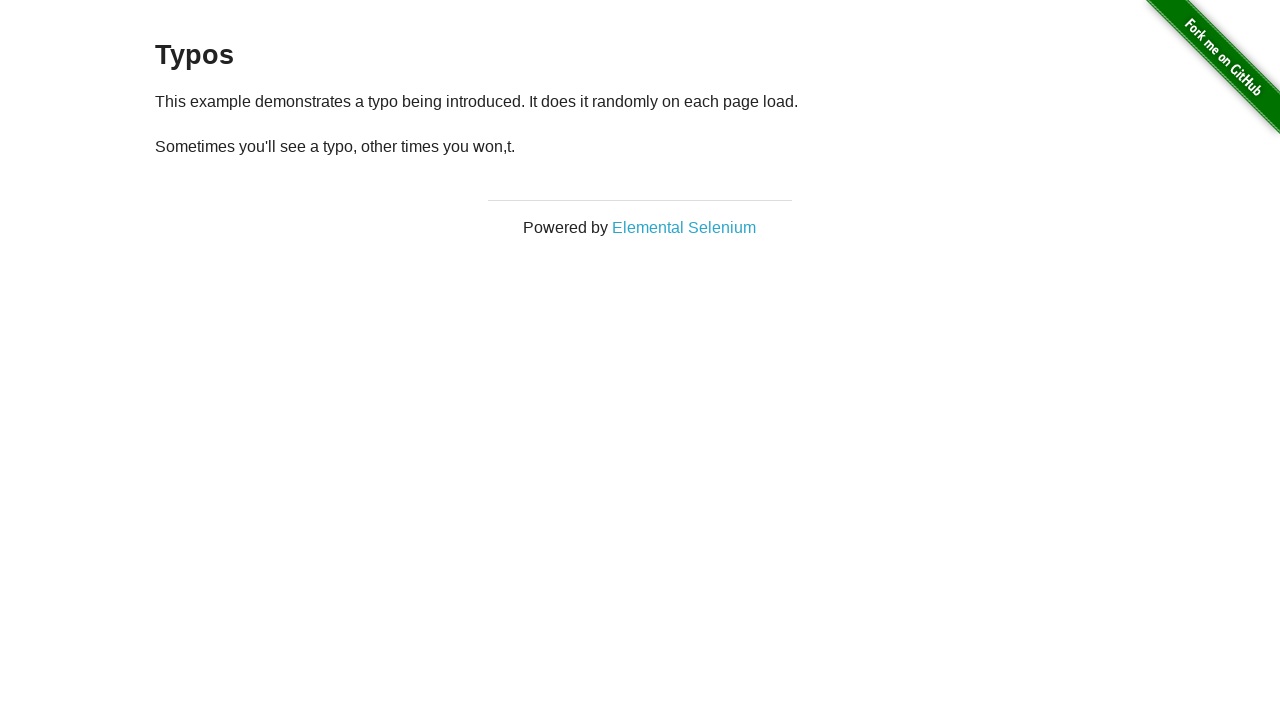

Reloaded page (attempt 4)
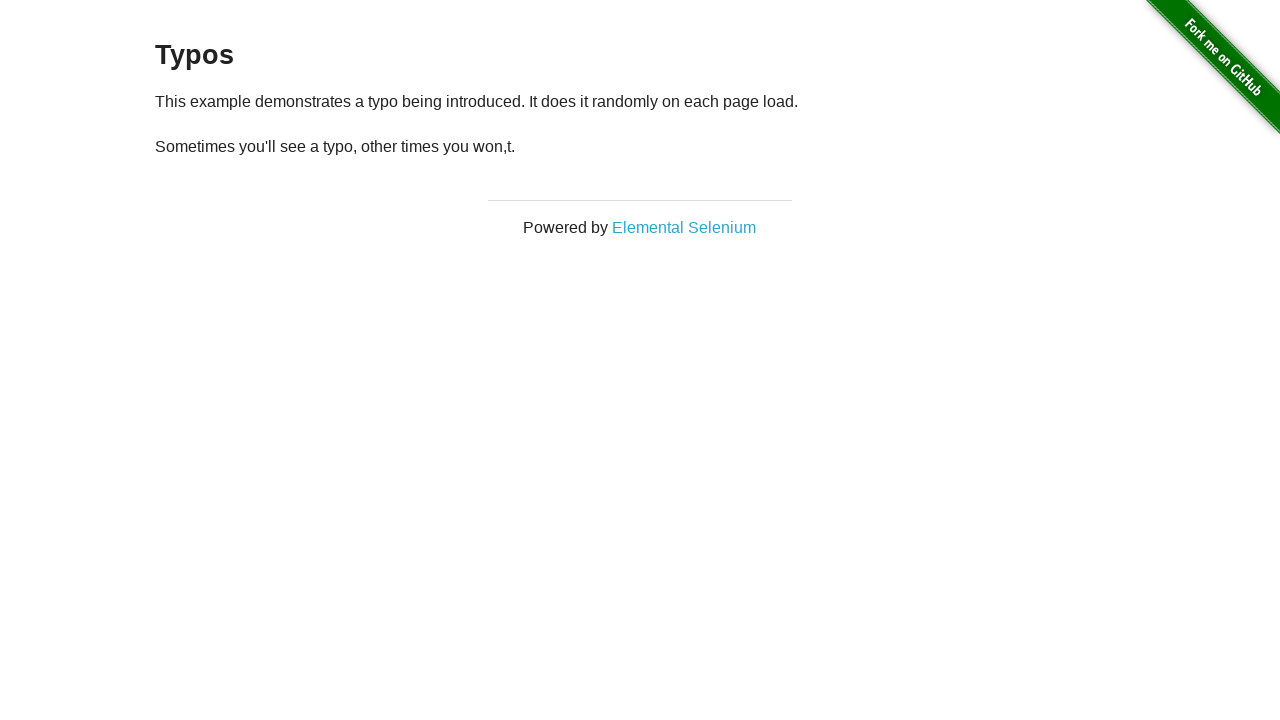

Retrieved paragraph text after reload (attempt 4)
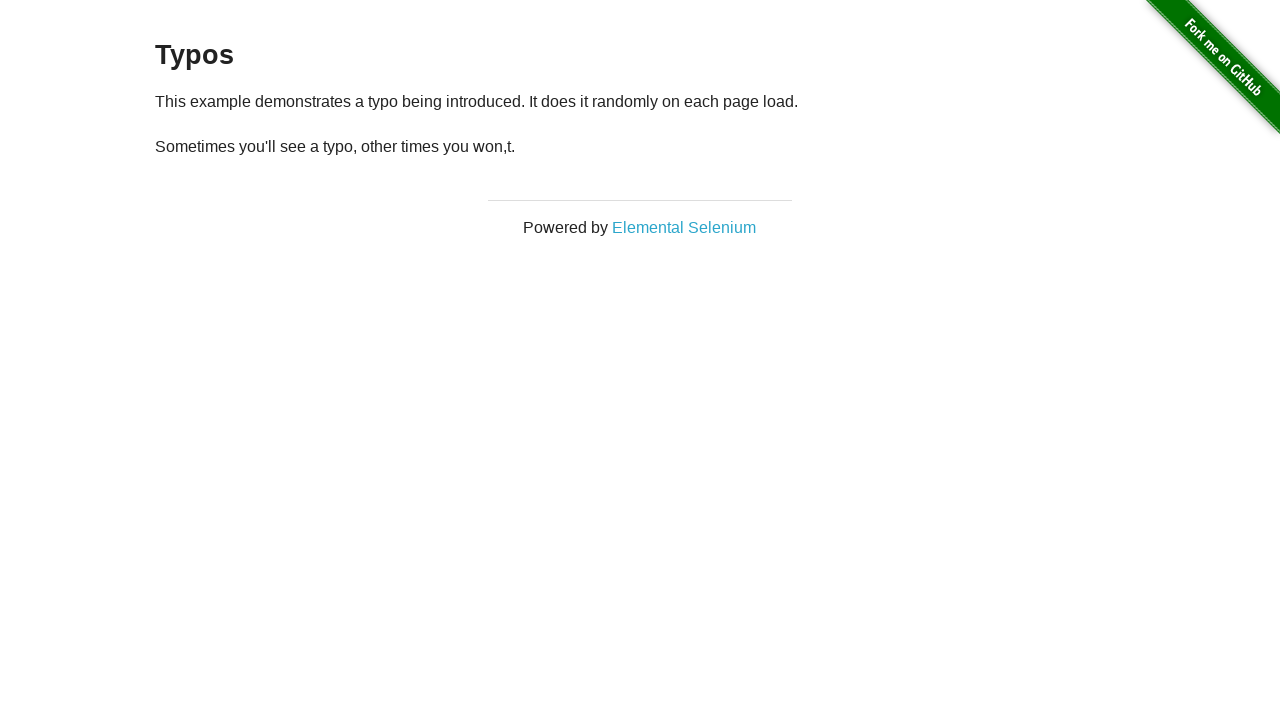

Reloaded page (attempt 5)
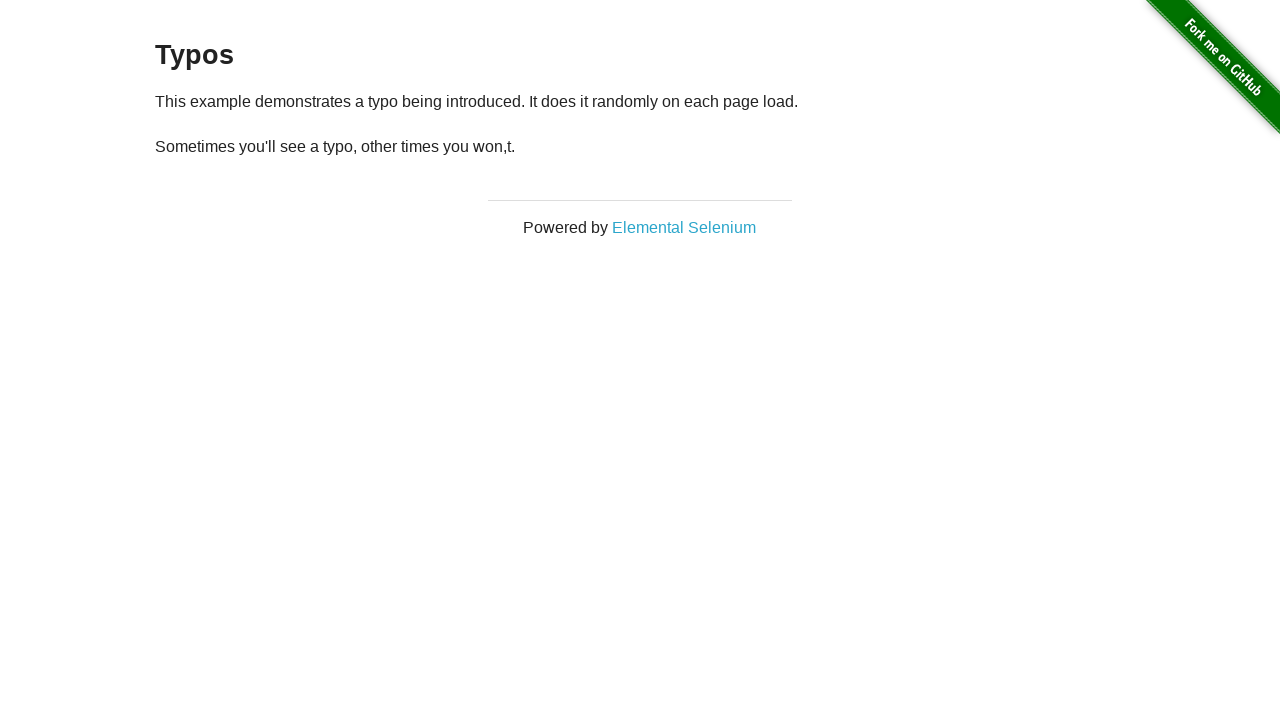

Retrieved paragraph text after reload (attempt 5)
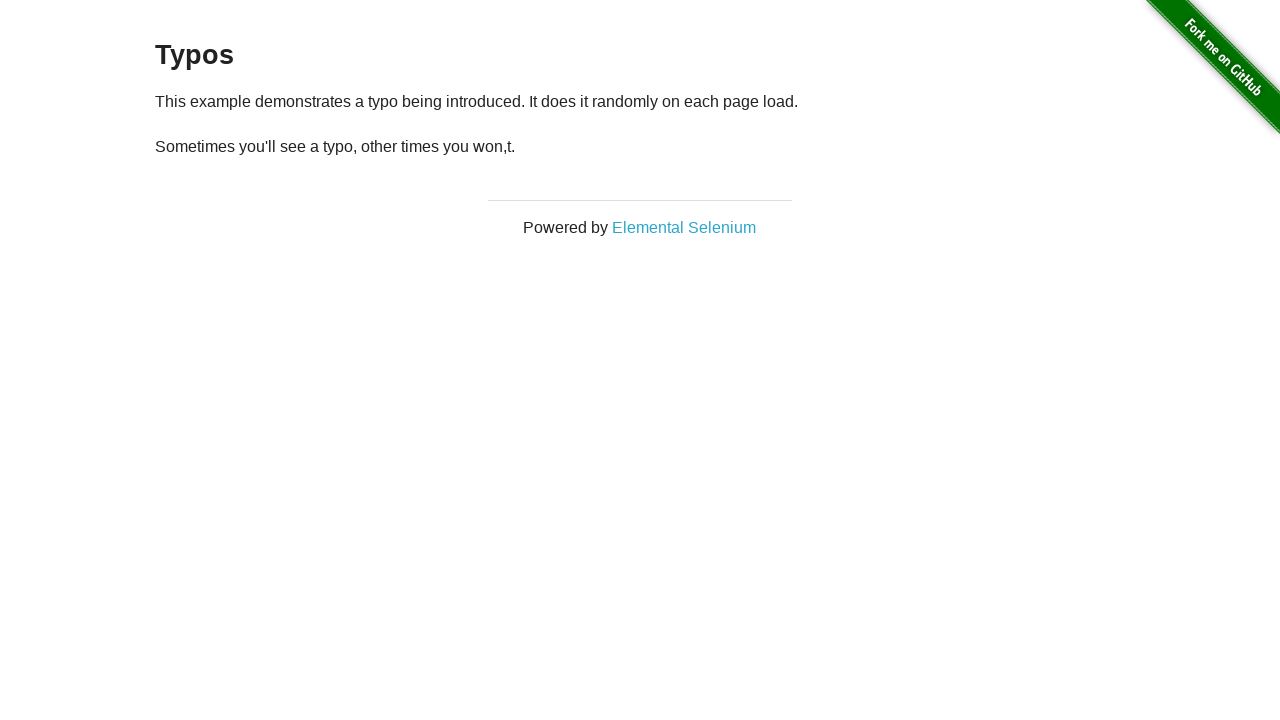

Reloaded page (attempt 6)
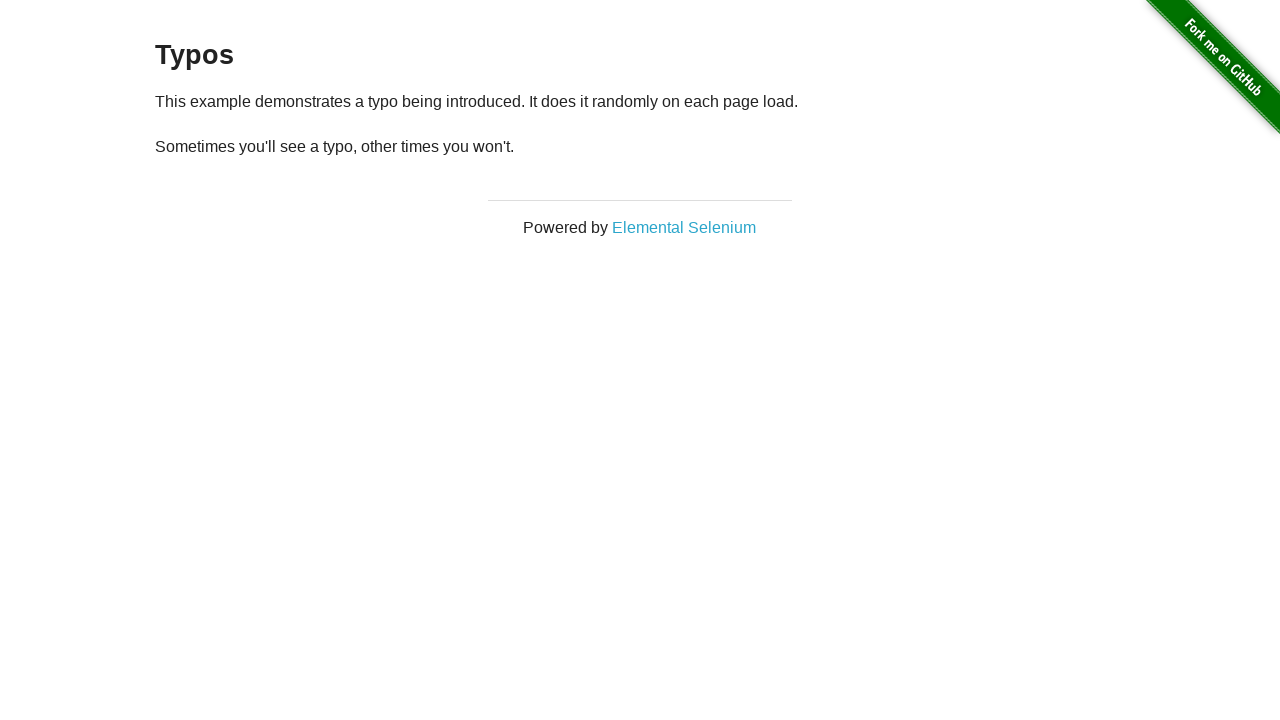

Retrieved paragraph text after reload (attempt 6)
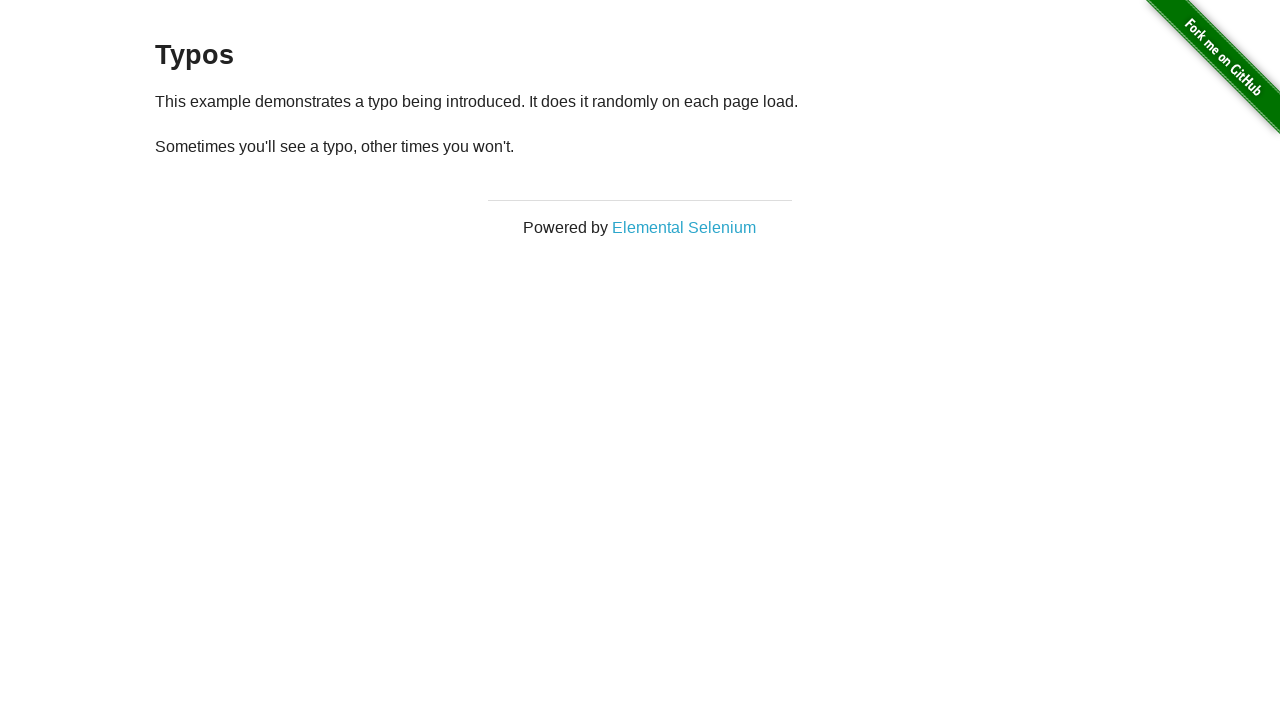

Reloaded page (attempt 7)
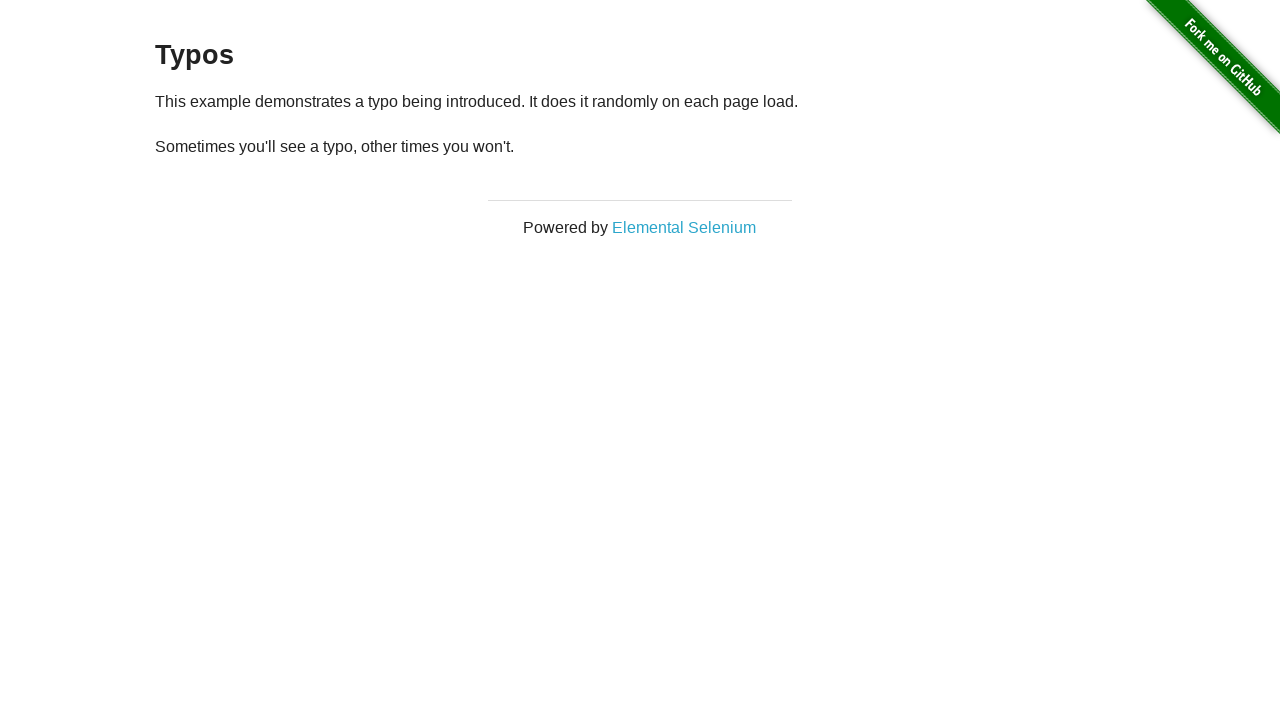

Retrieved paragraph text after reload (attempt 7)
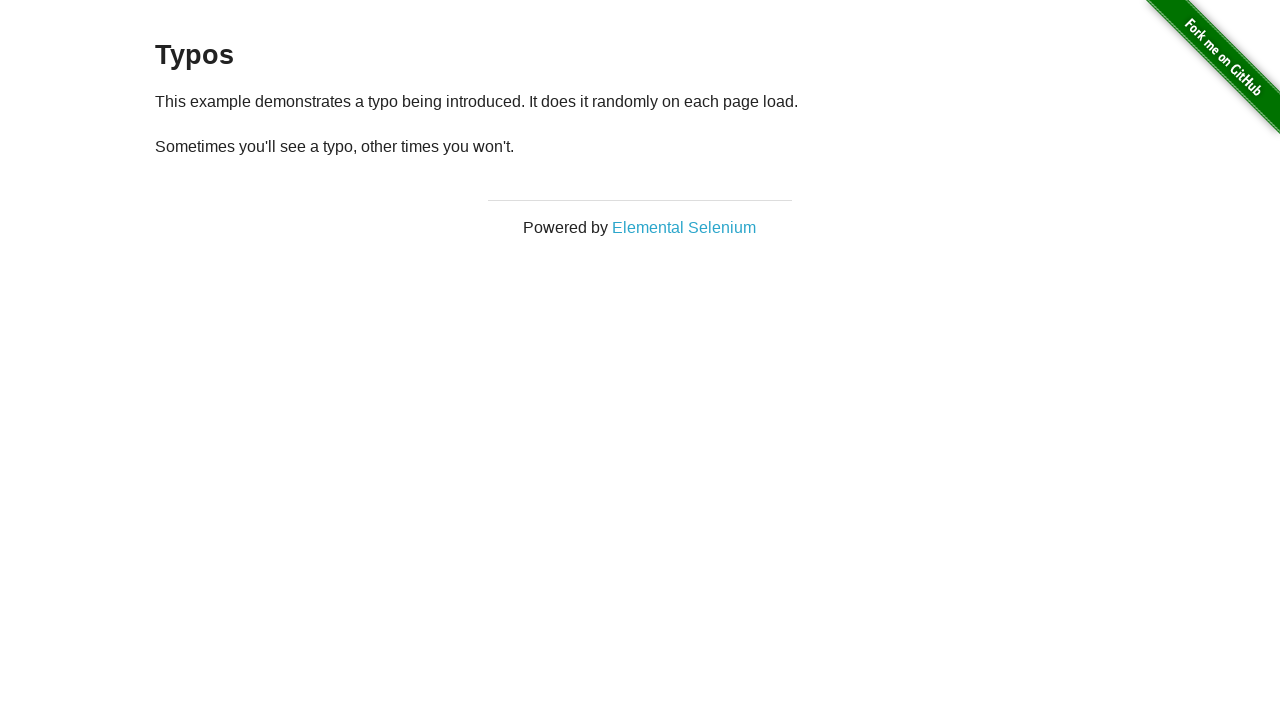

Reloaded page (attempt 8)
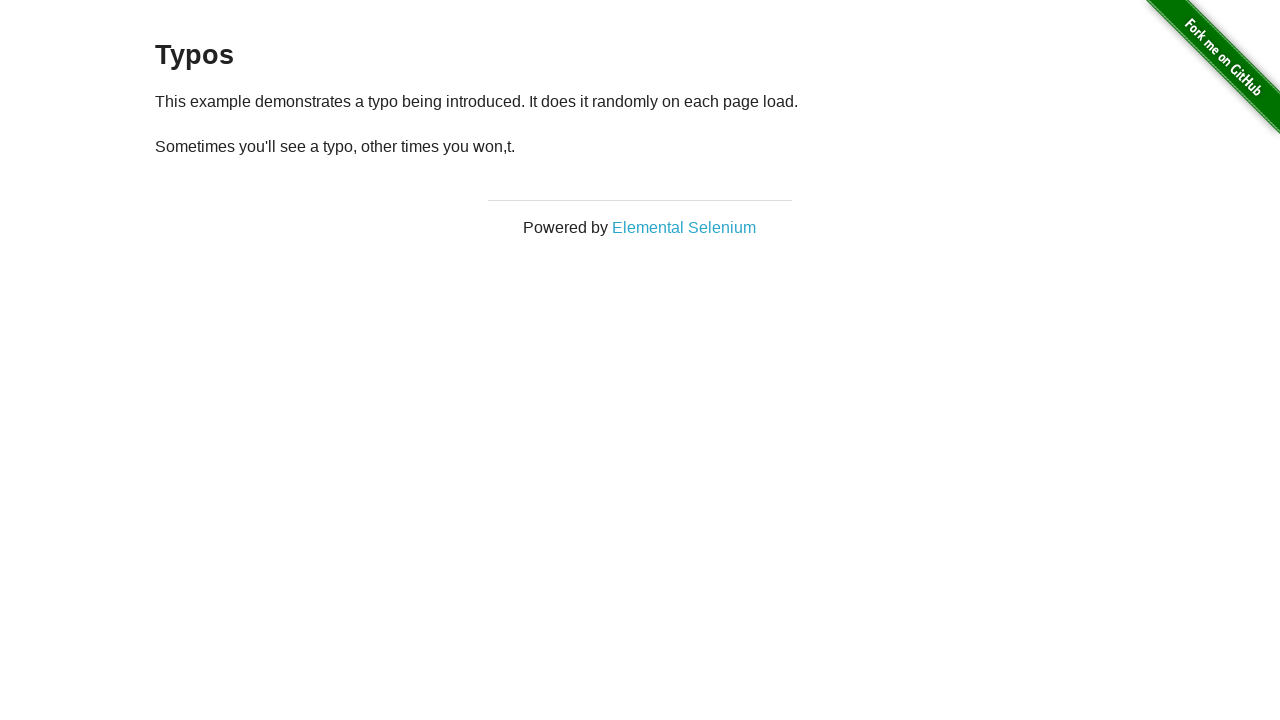

Retrieved paragraph text after reload (attempt 8)
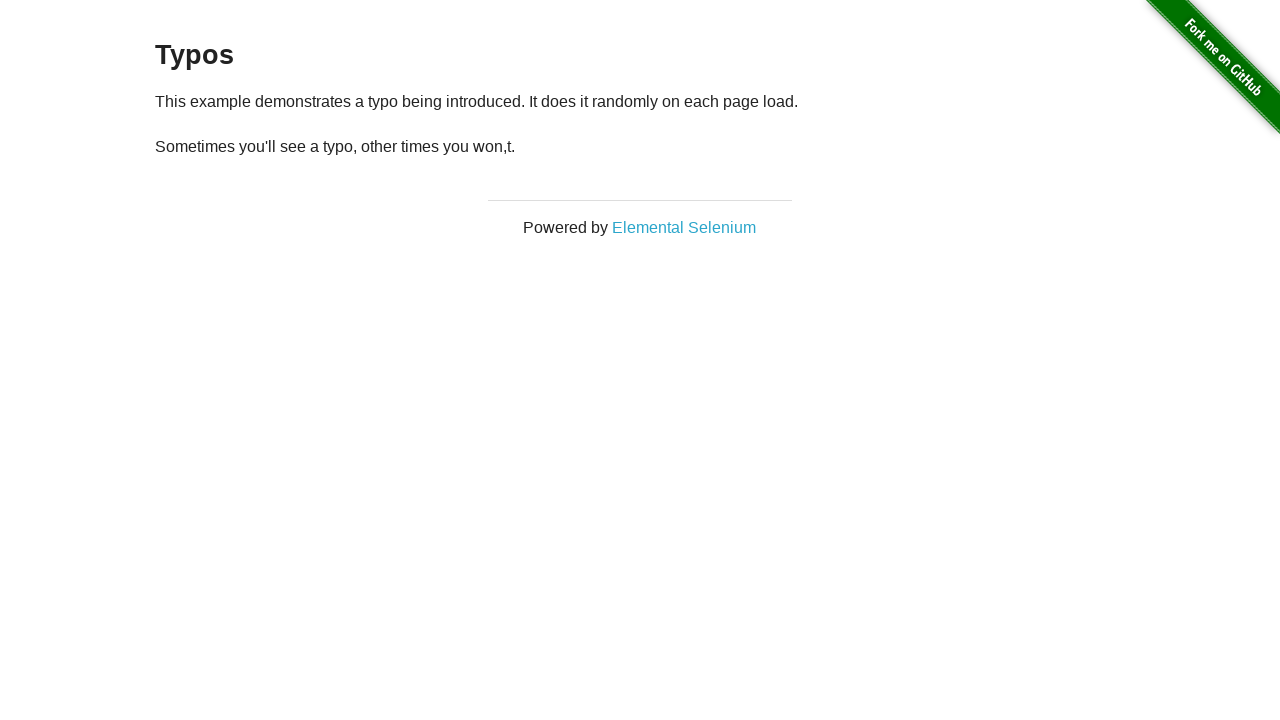

Reloaded page (attempt 9)
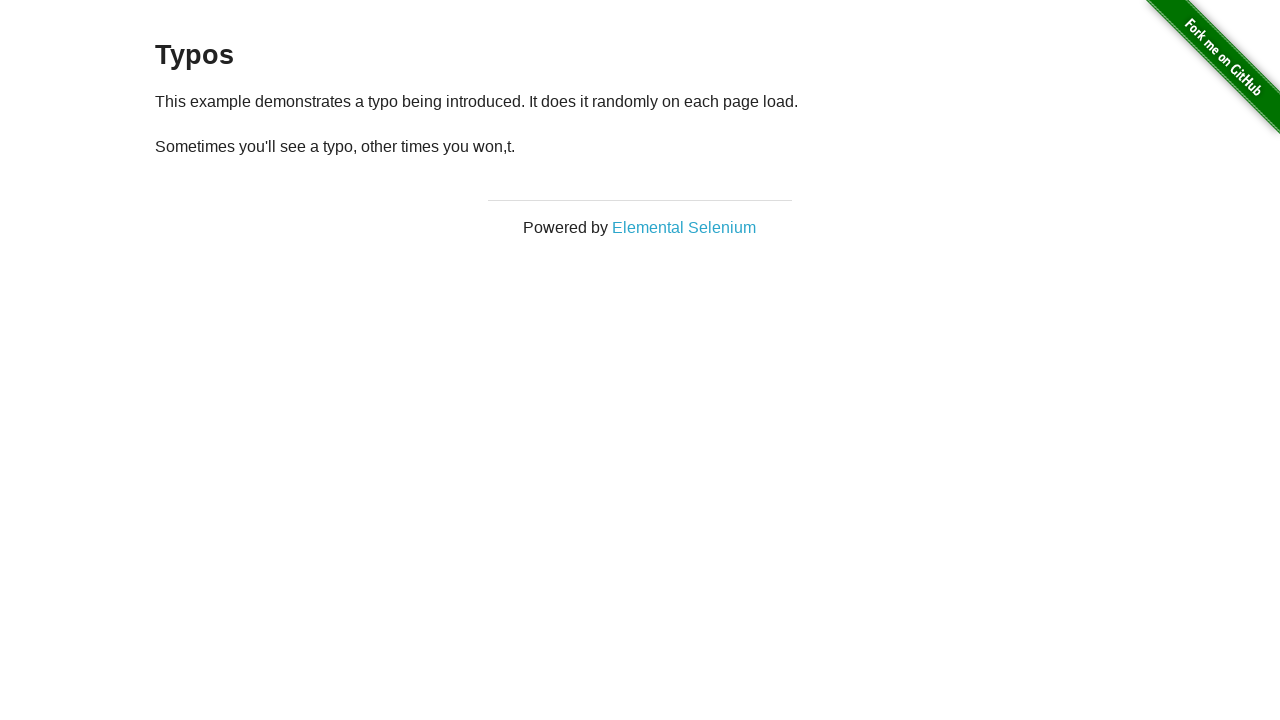

Retrieved paragraph text after reload (attempt 9)
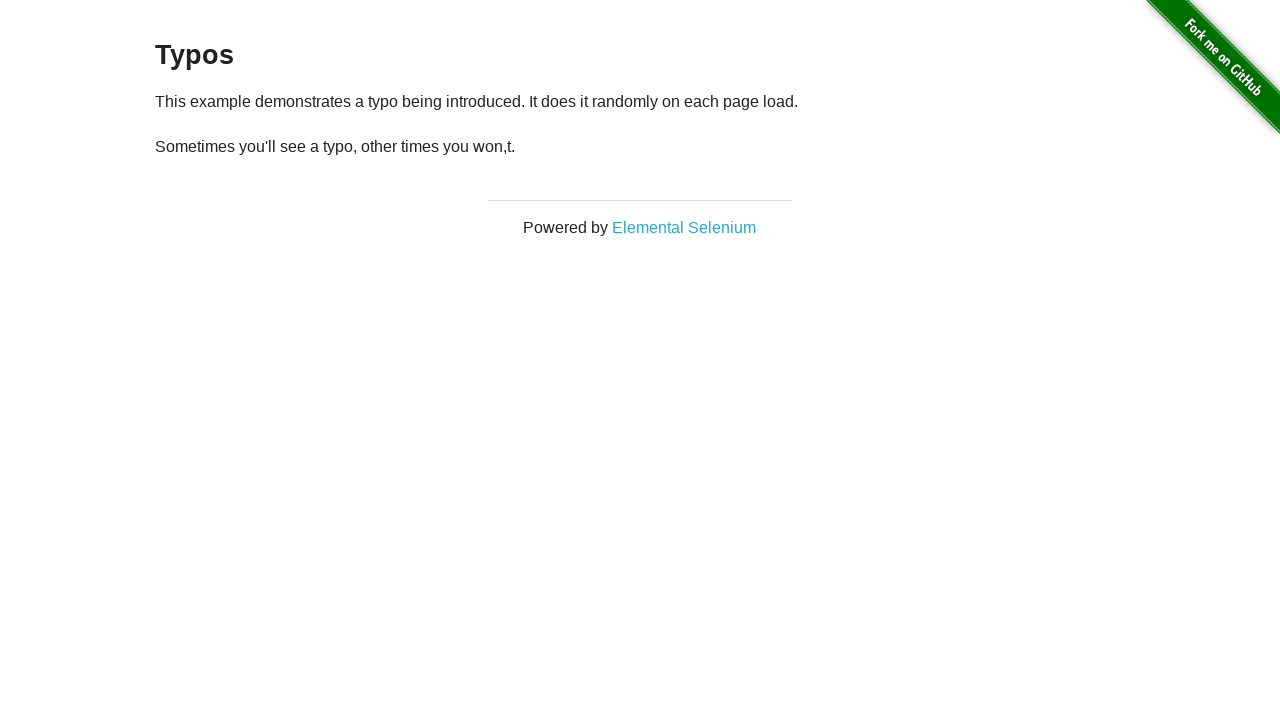

Reloaded page (attempt 10)
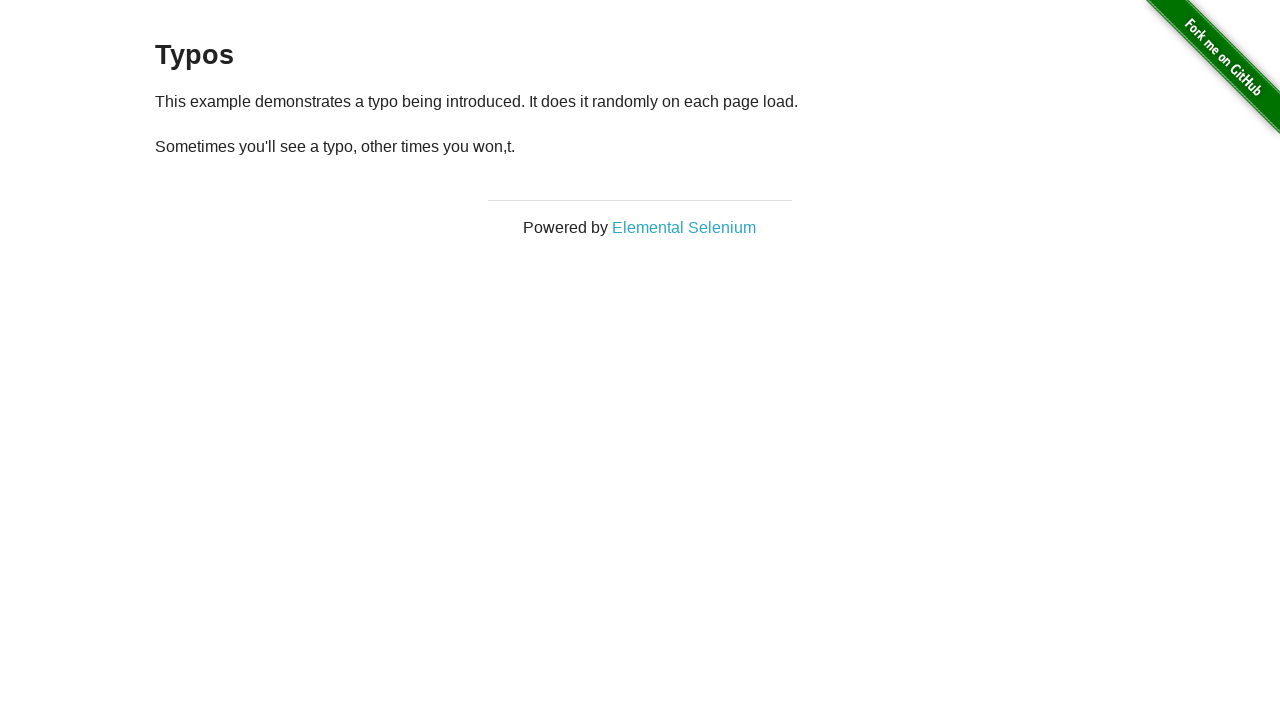

Retrieved paragraph text after reload (attempt 10)
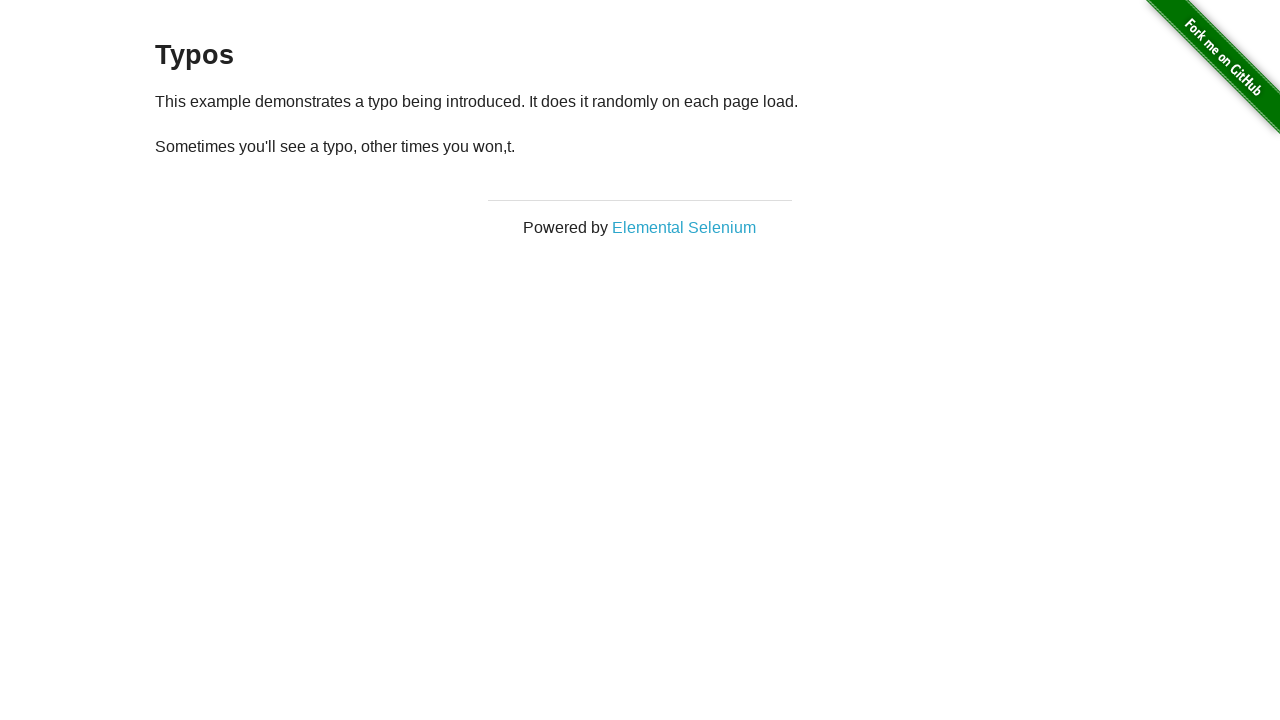

Reloaded page (attempt 11)
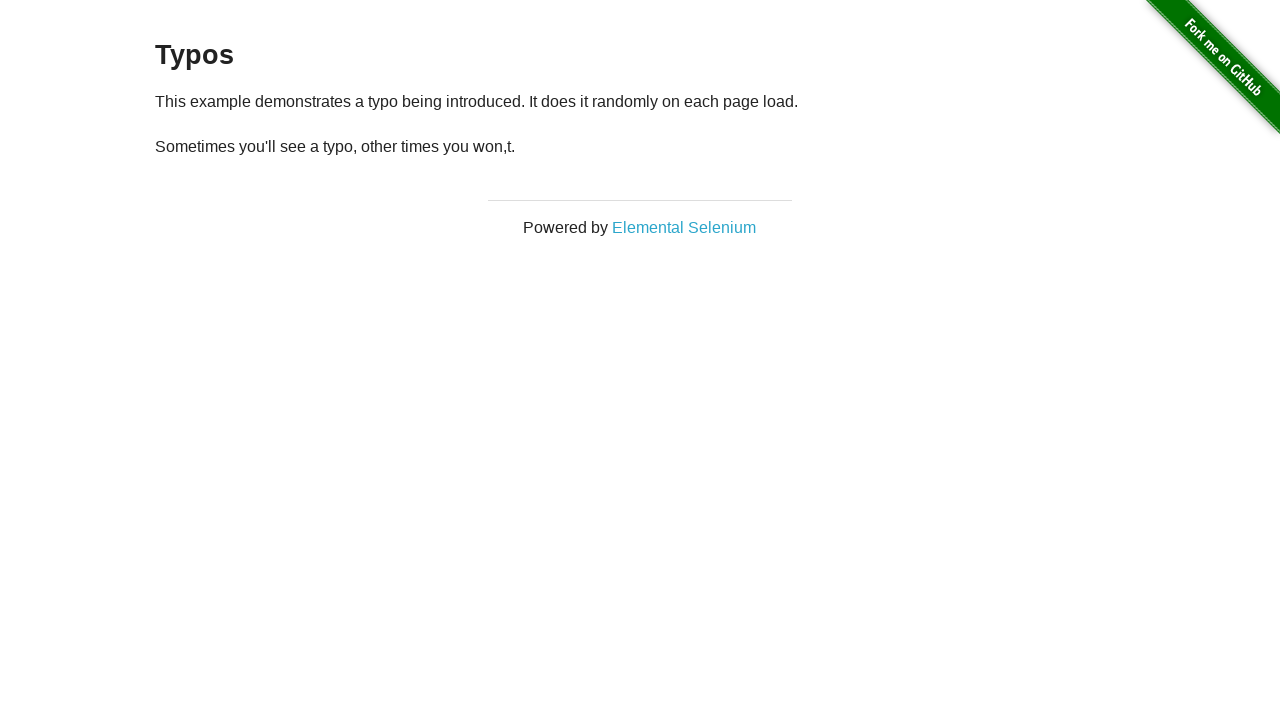

Retrieved paragraph text after reload (attempt 11)
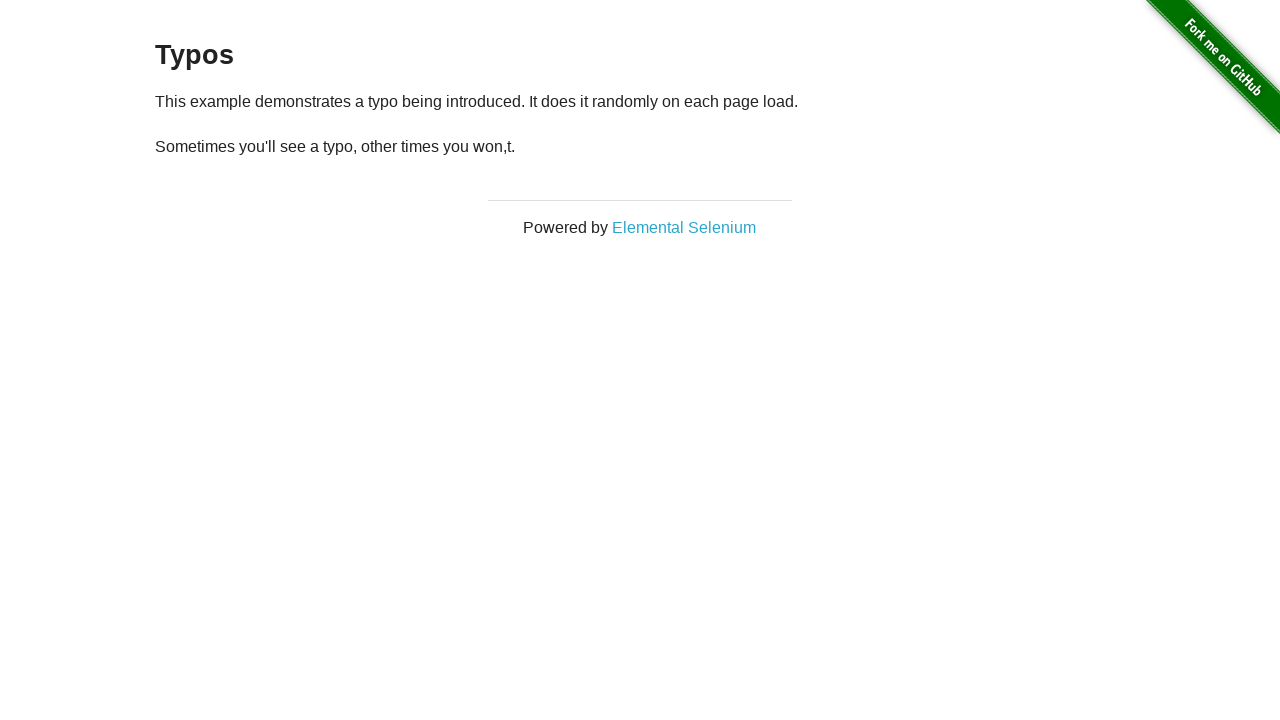

Reloaded page (attempt 12)
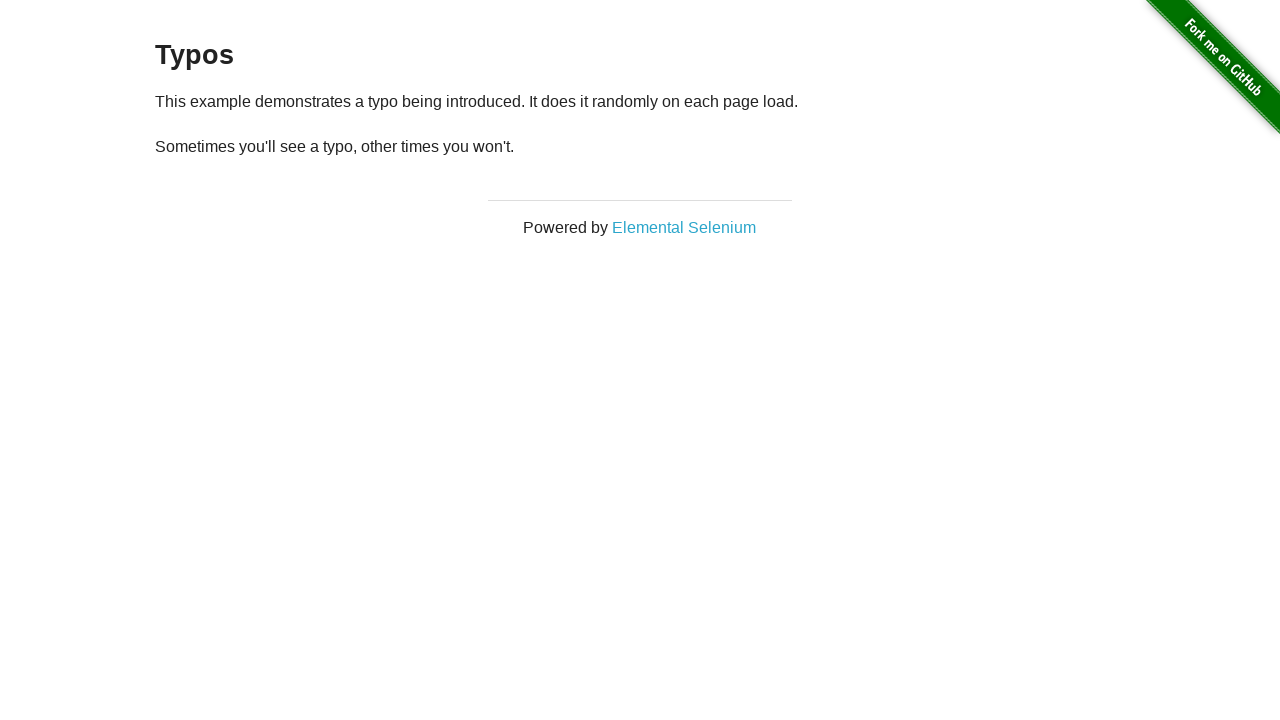

Retrieved paragraph text after reload (attempt 12)
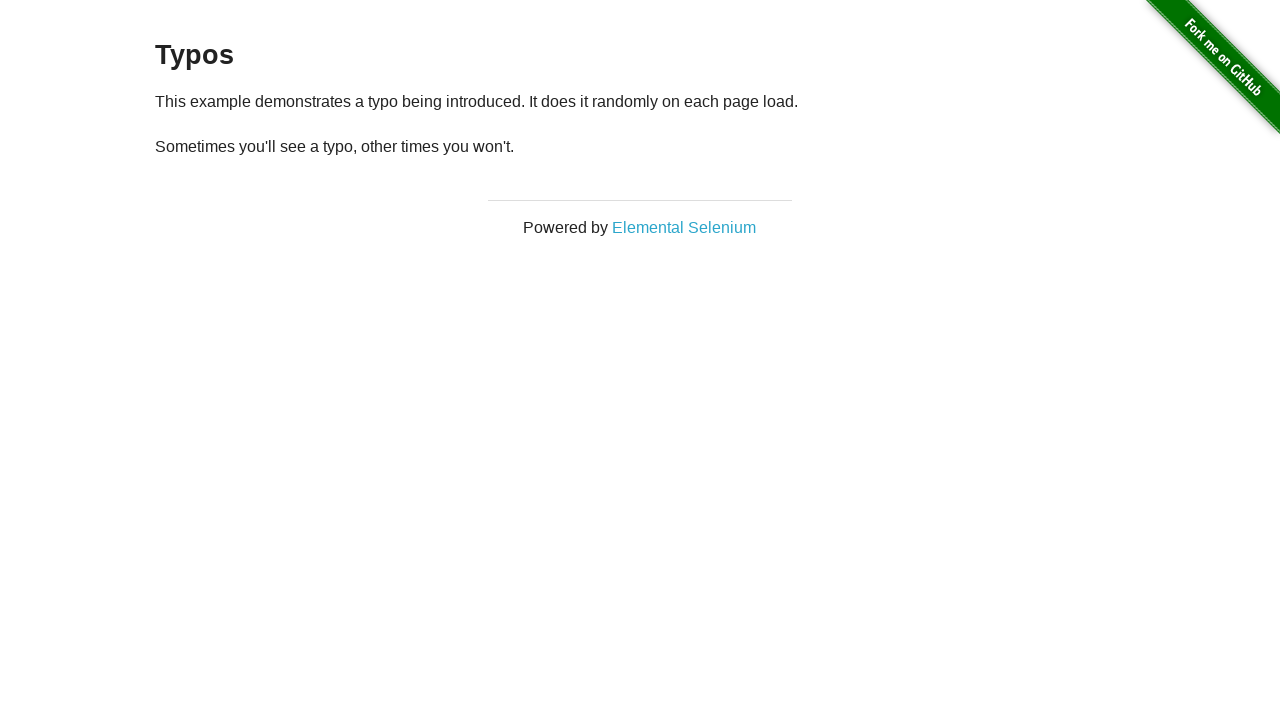

Reloaded page (attempt 13)
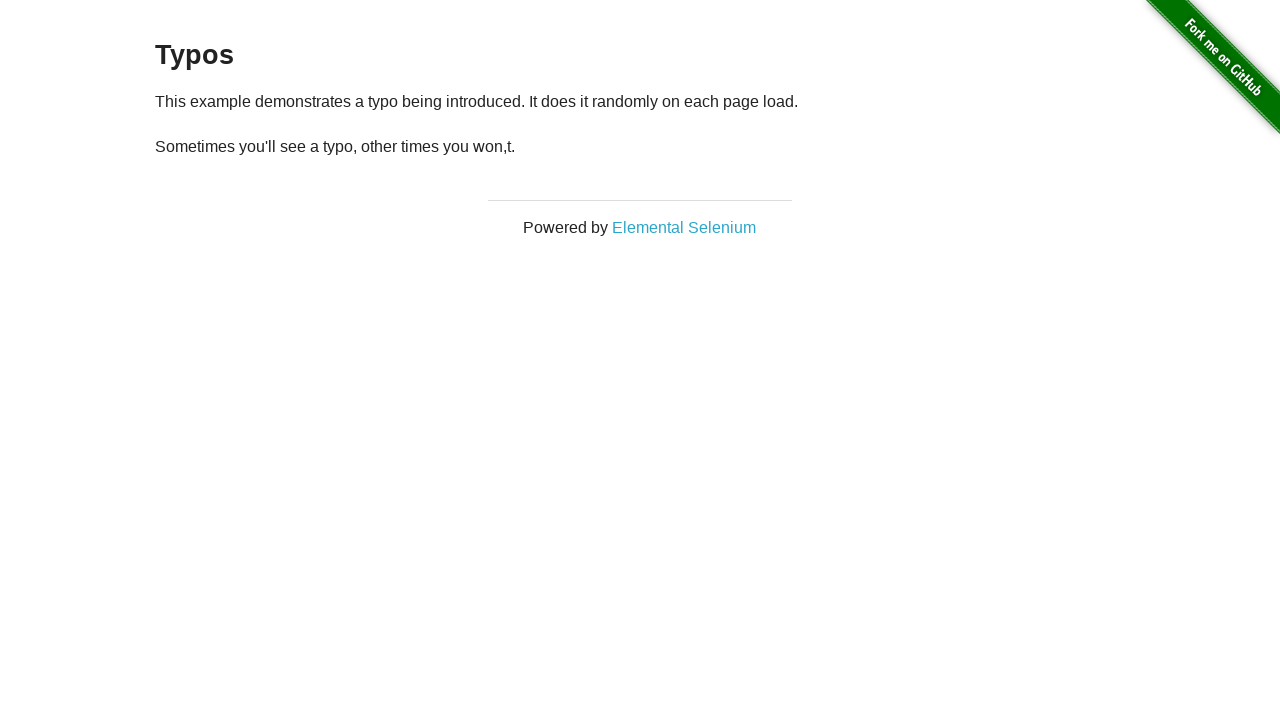

Retrieved paragraph text after reload (attempt 13)
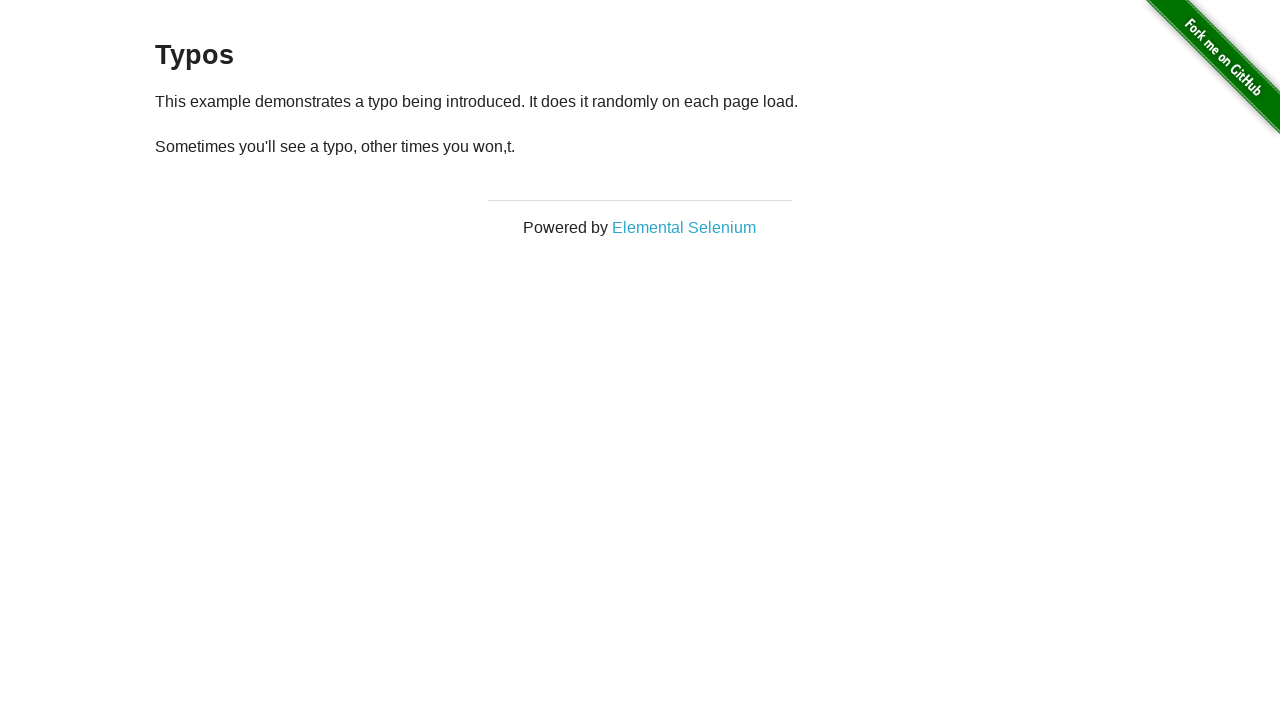

Reloaded page (attempt 14)
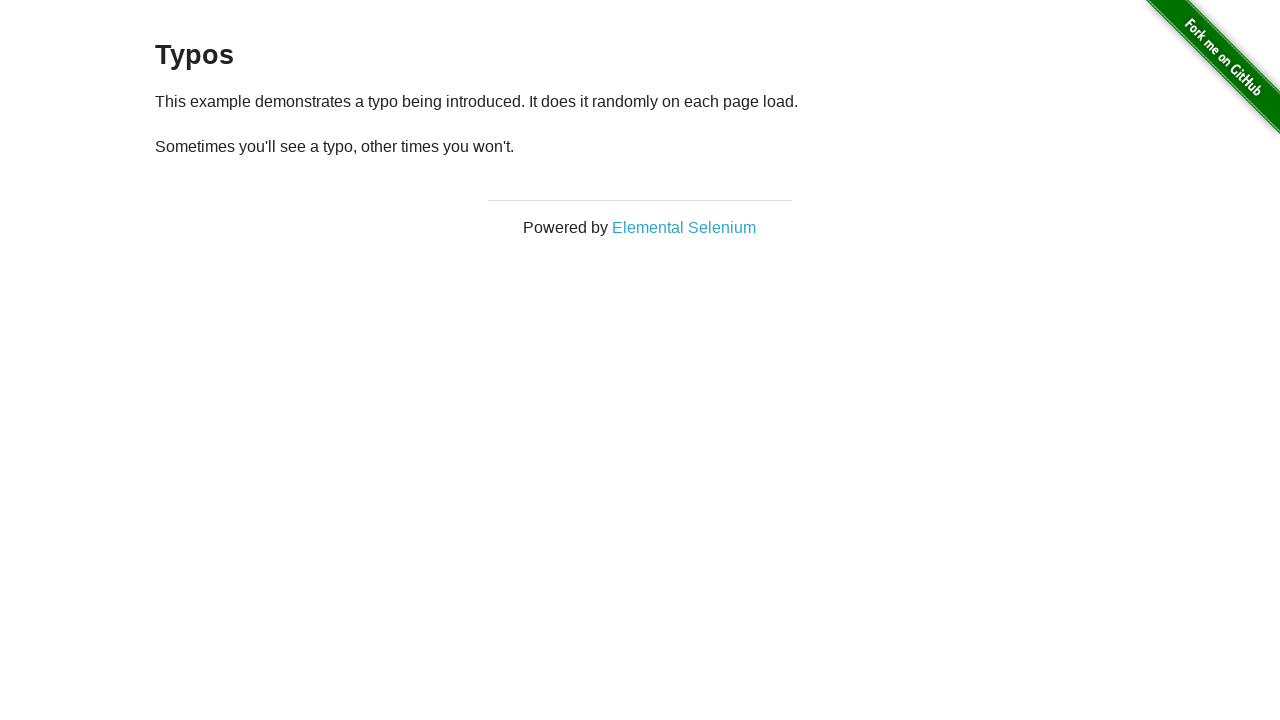

Retrieved paragraph text after reload (attempt 14)
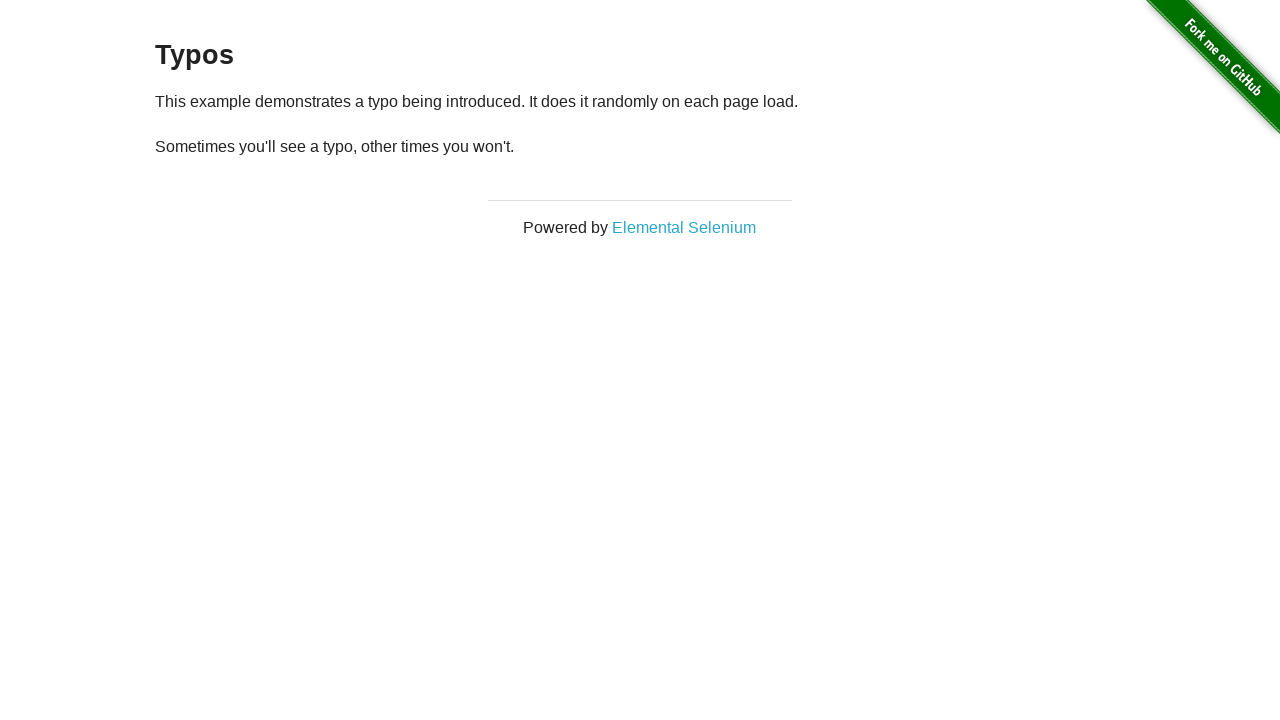

Reloaded page (attempt 15)
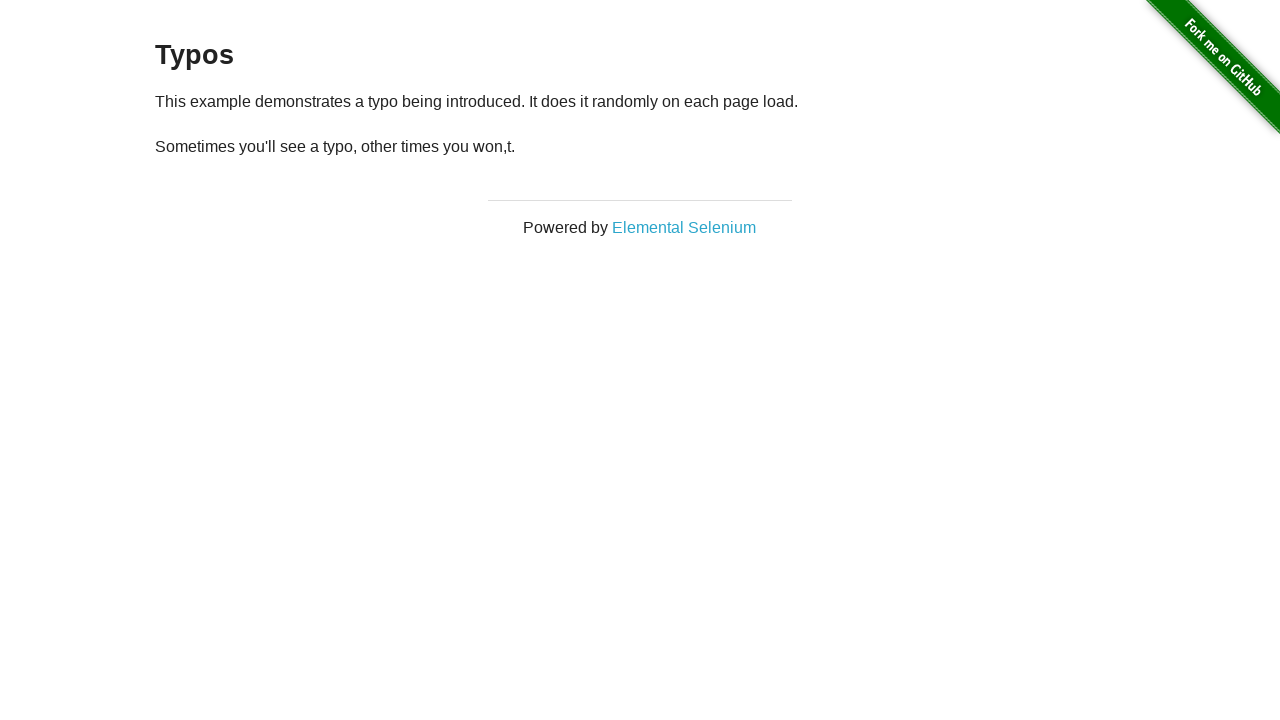

Retrieved paragraph text after reload (attempt 15)
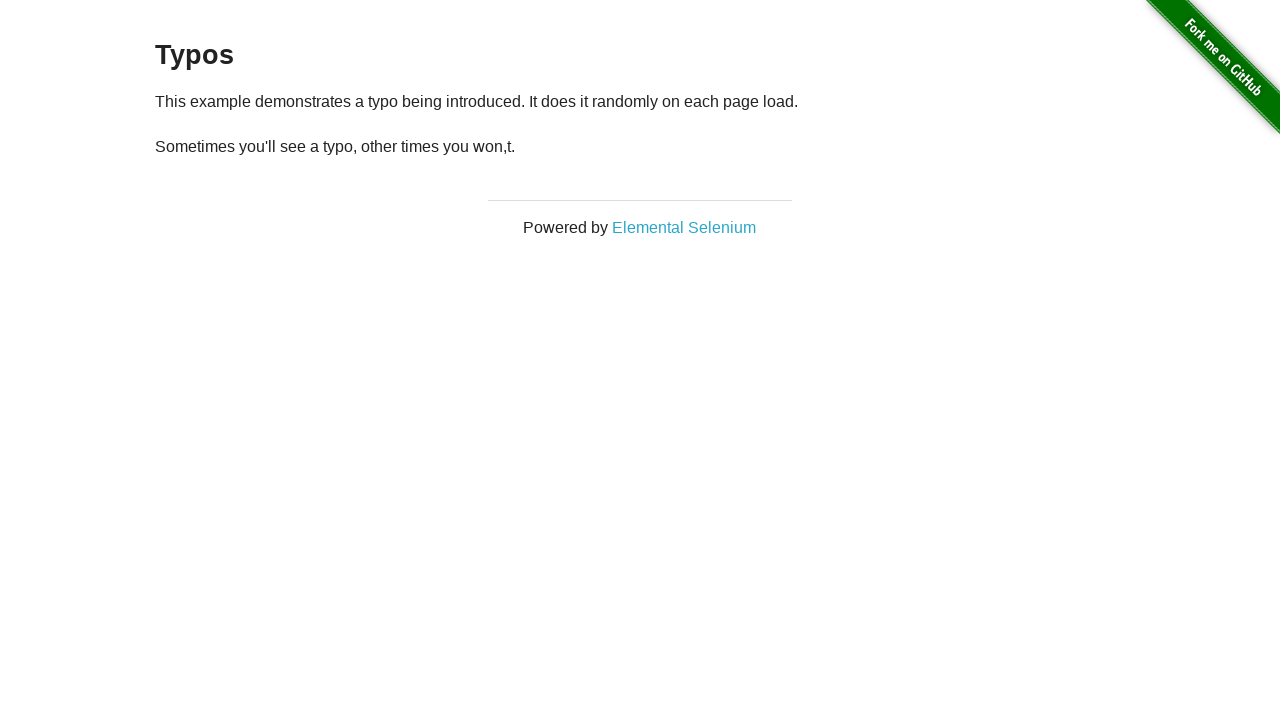

Reloaded page (attempt 16)
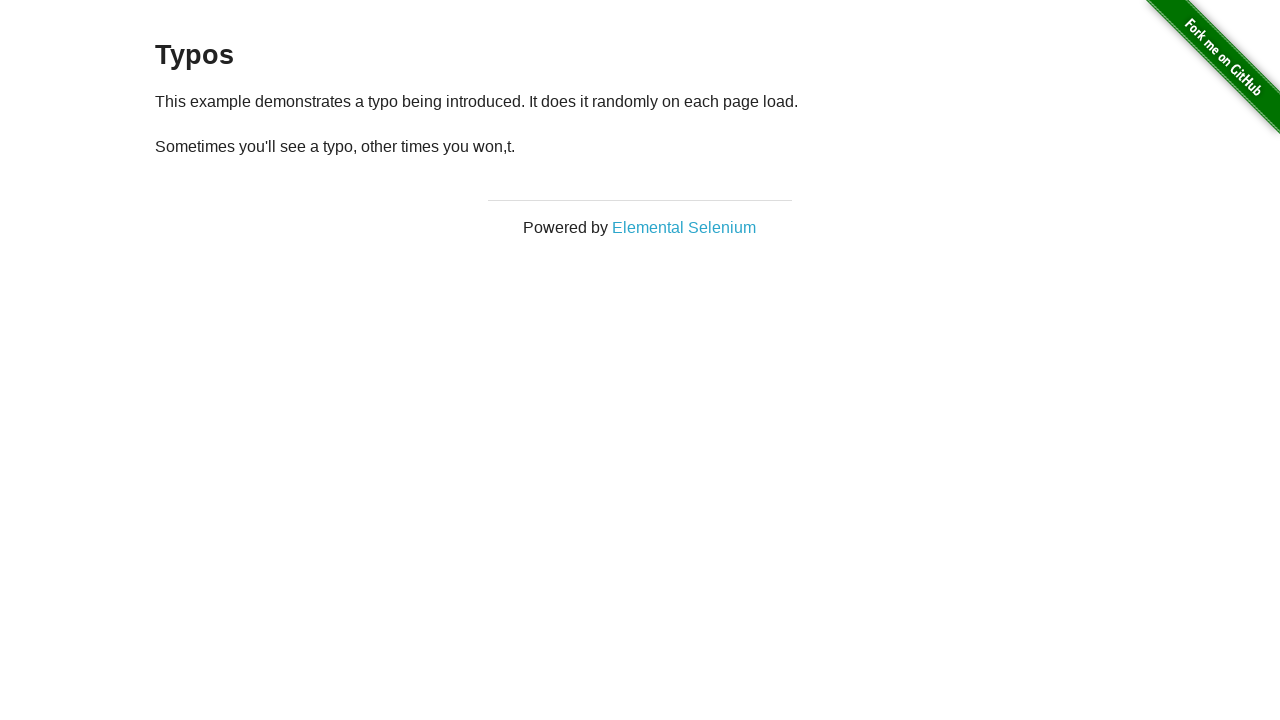

Retrieved paragraph text after reload (attempt 16)
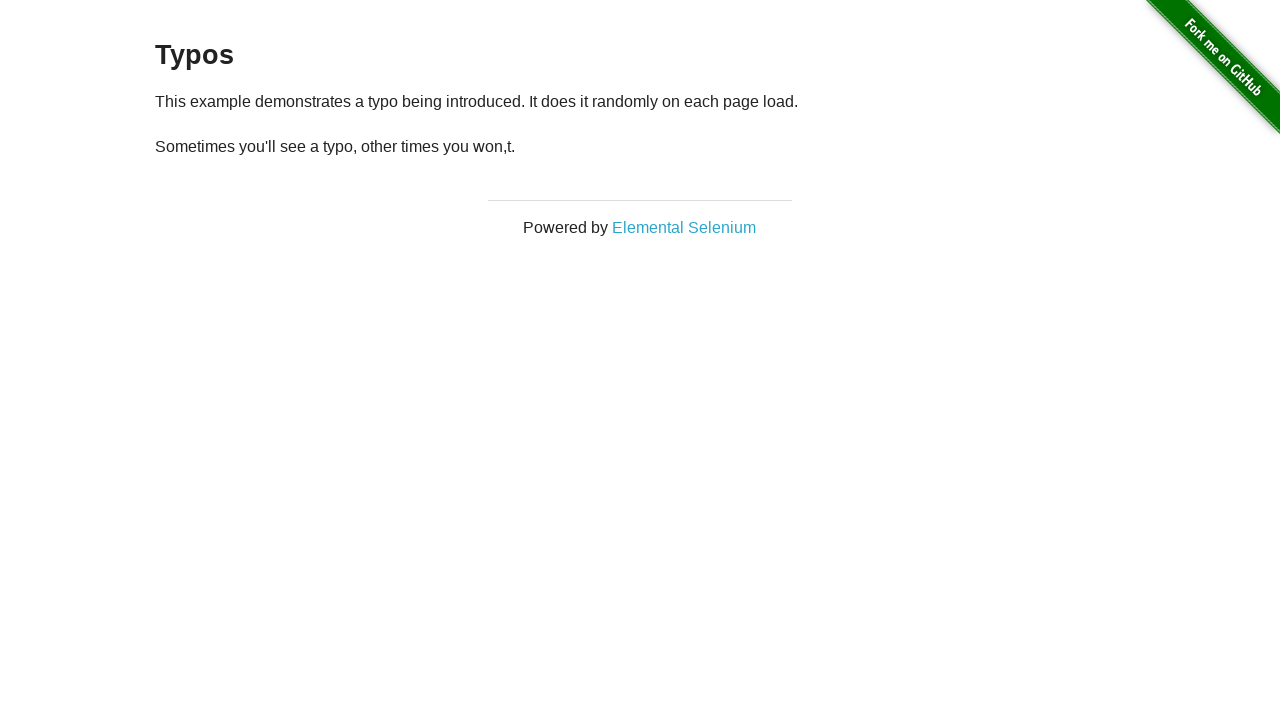

Reloaded page (attempt 17)
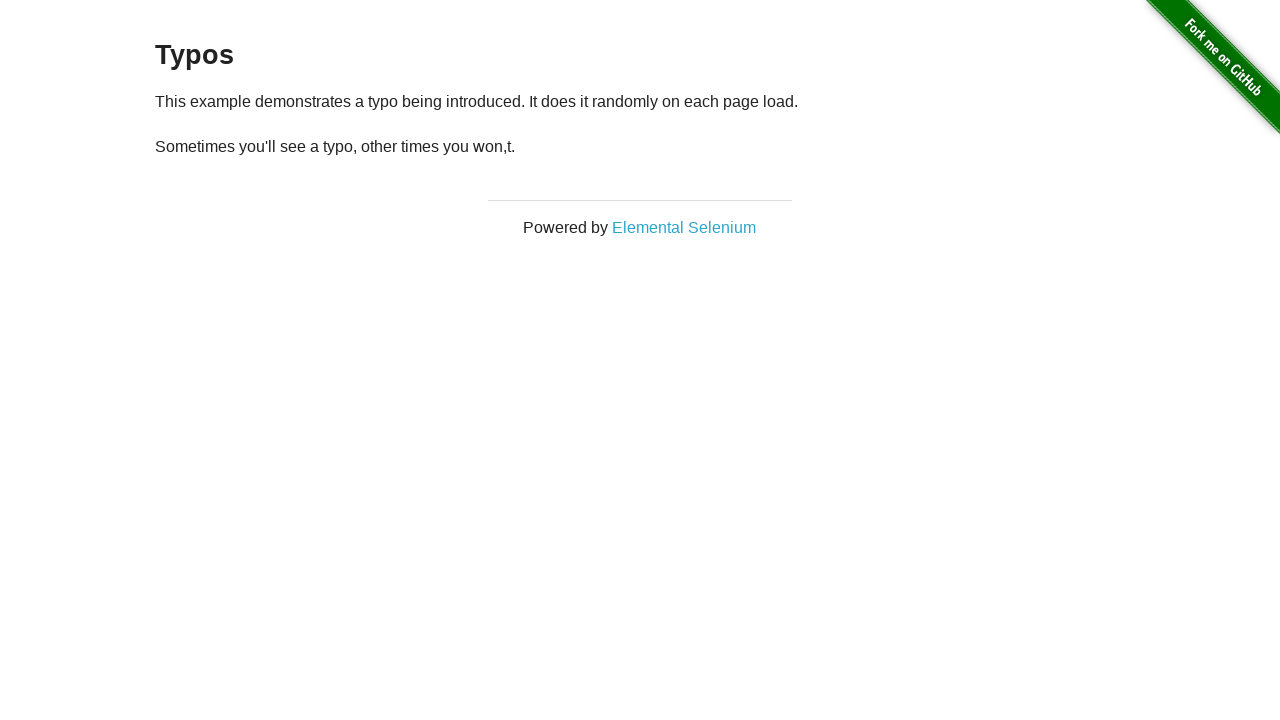

Retrieved paragraph text after reload (attempt 17)
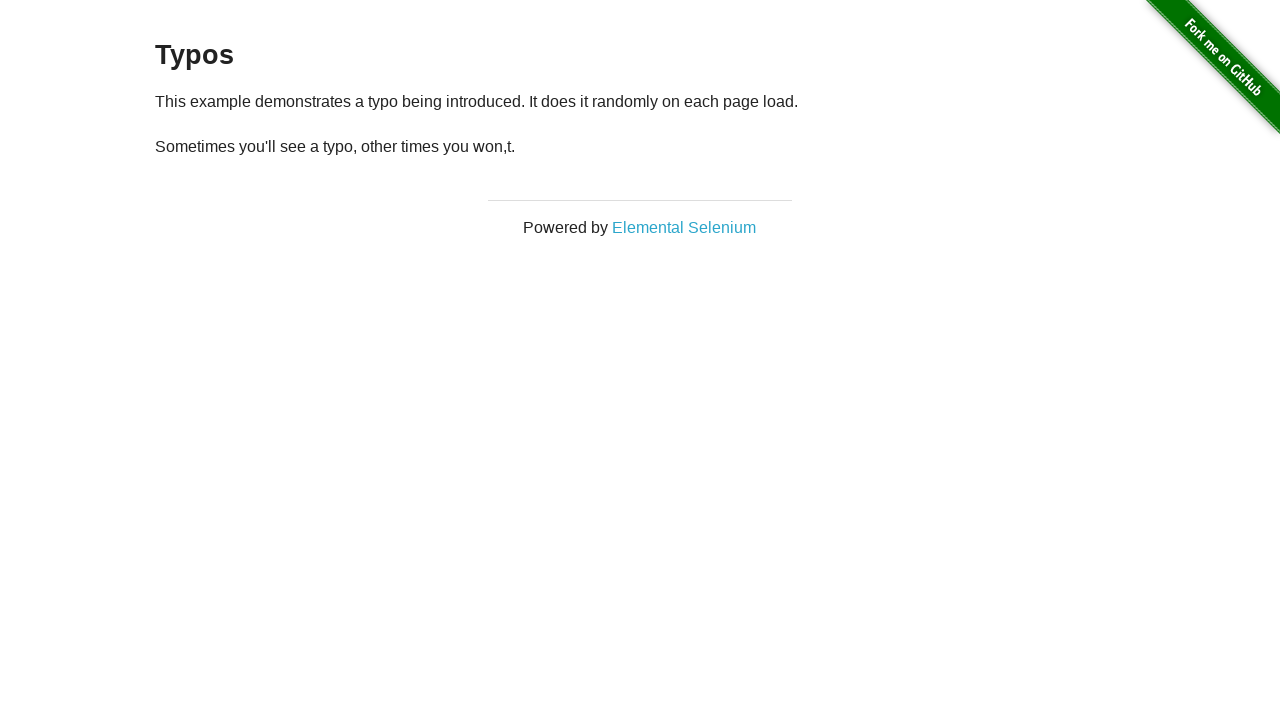

Reloaded page (attempt 18)
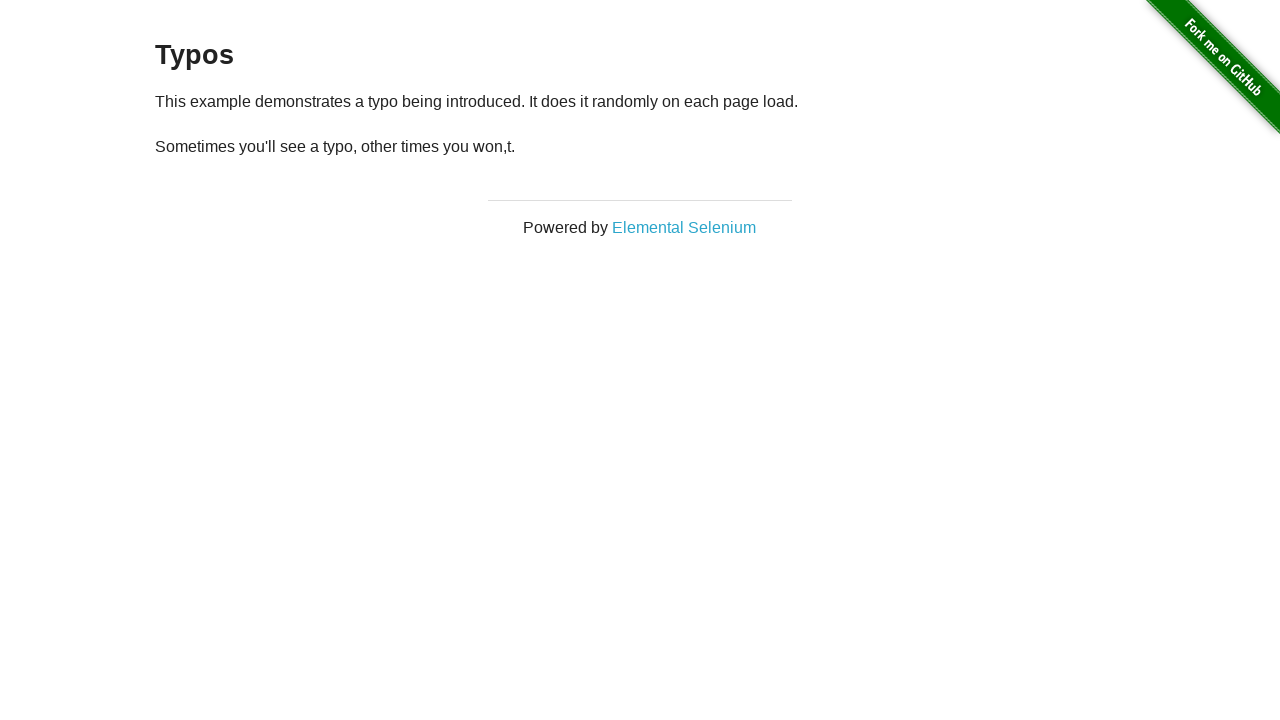

Retrieved paragraph text after reload (attempt 18)
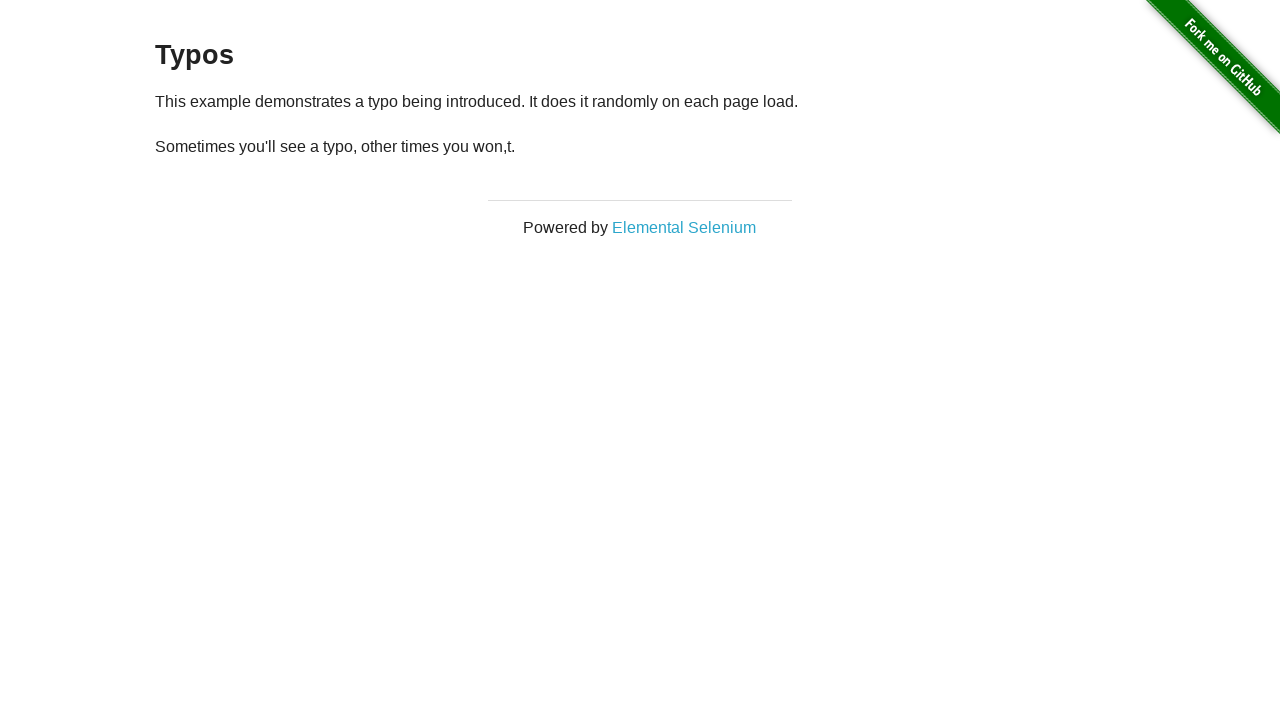

Reloaded page (attempt 19)
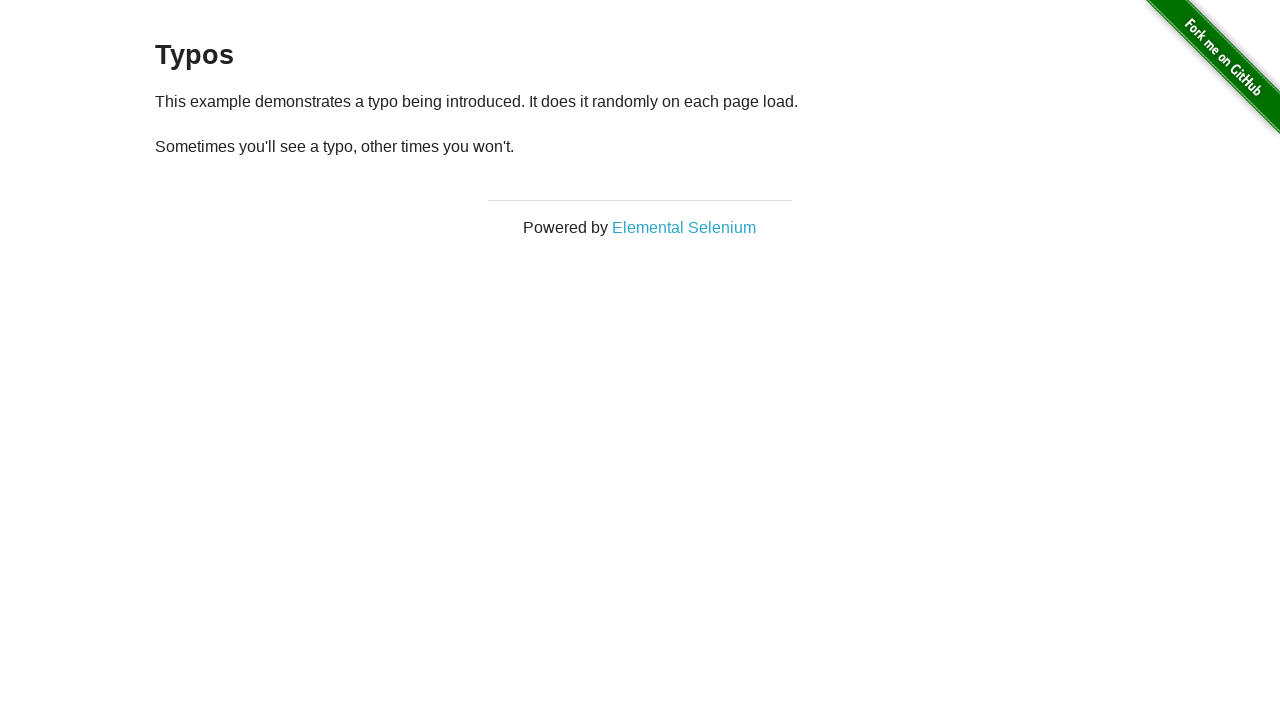

Retrieved paragraph text after reload (attempt 19)
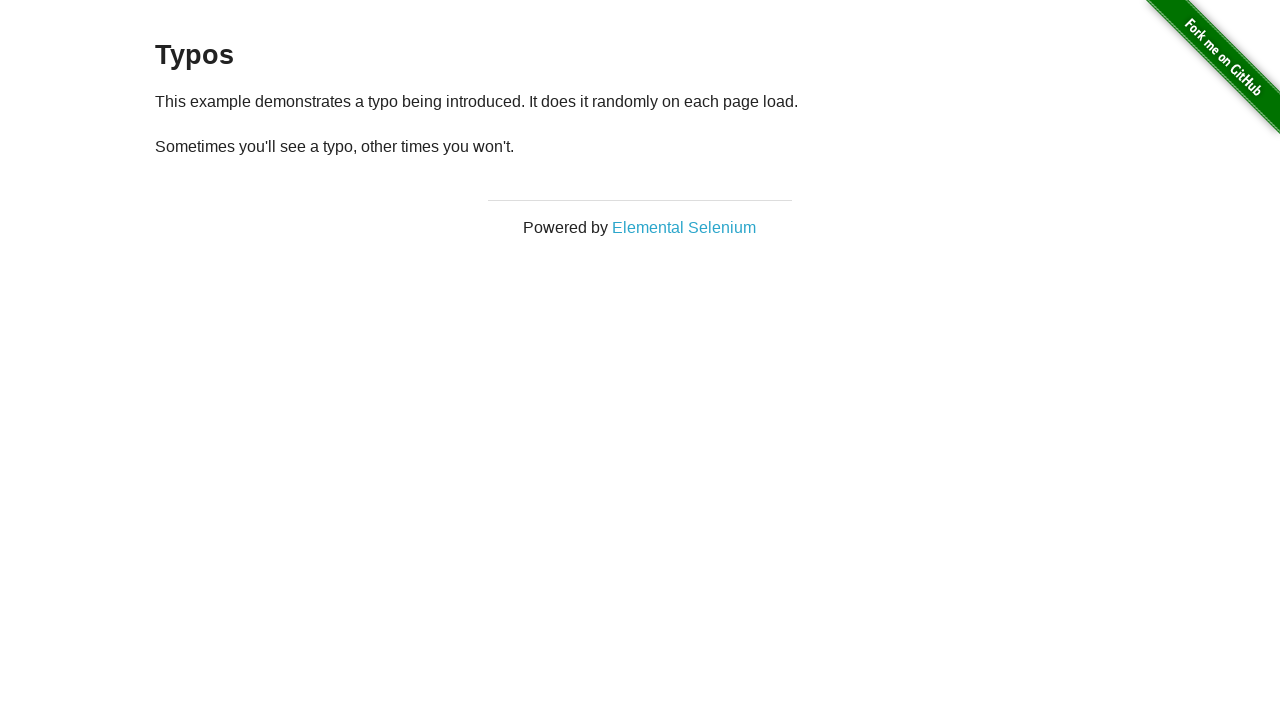

Reloaded page (attempt 20)
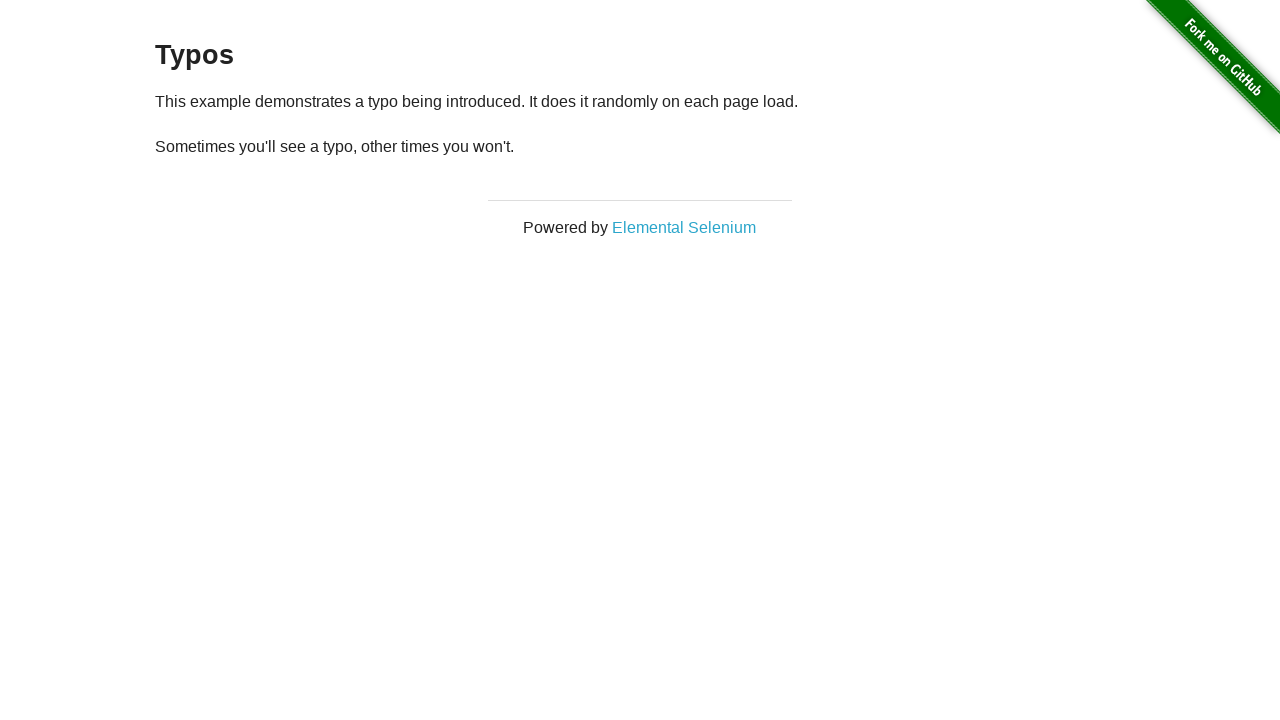

Retrieved paragraph text after reload (attempt 20)
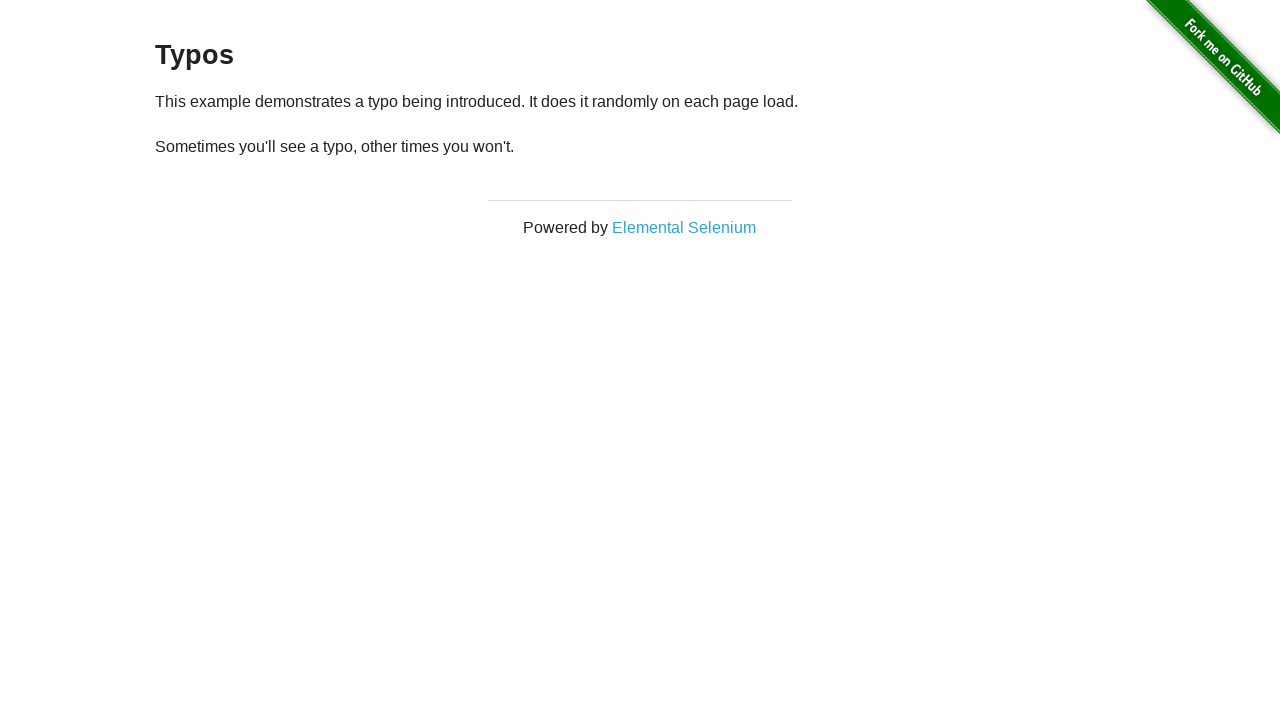

Reloaded page (attempt 21)
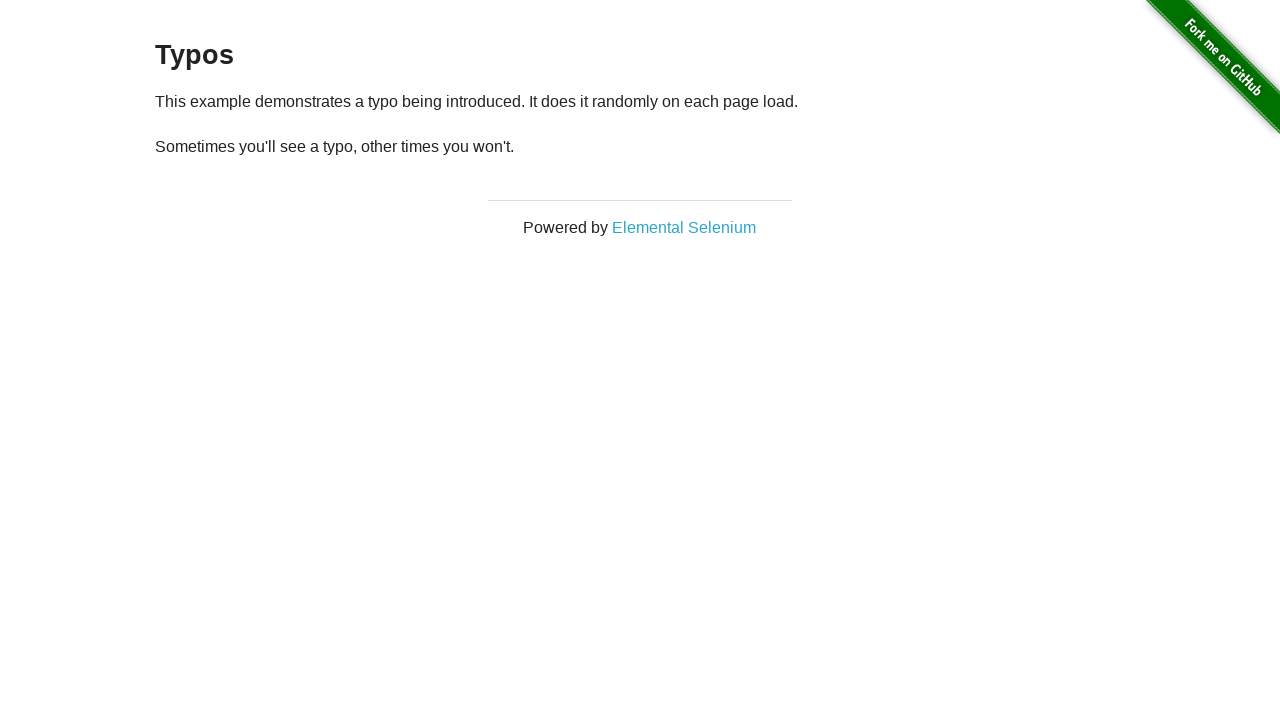

Retrieved paragraph text after reload (attempt 21)
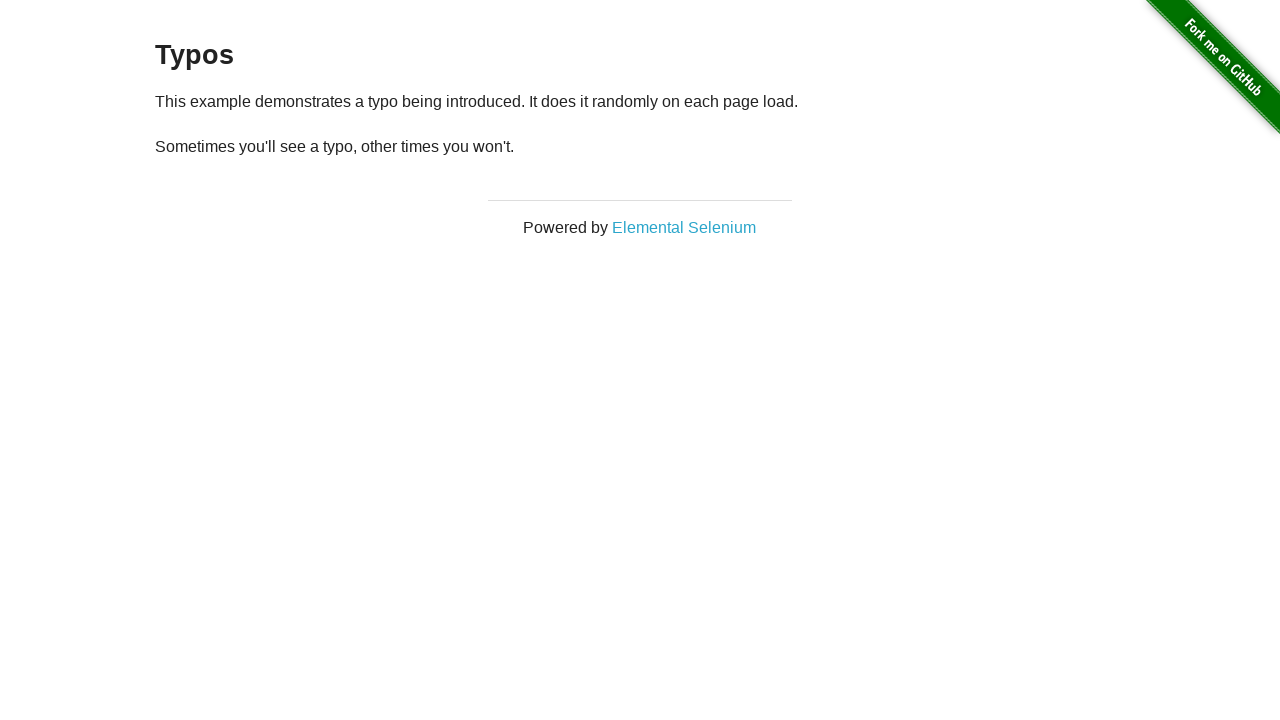

Exceeded maximum retry limit of 20 attempts
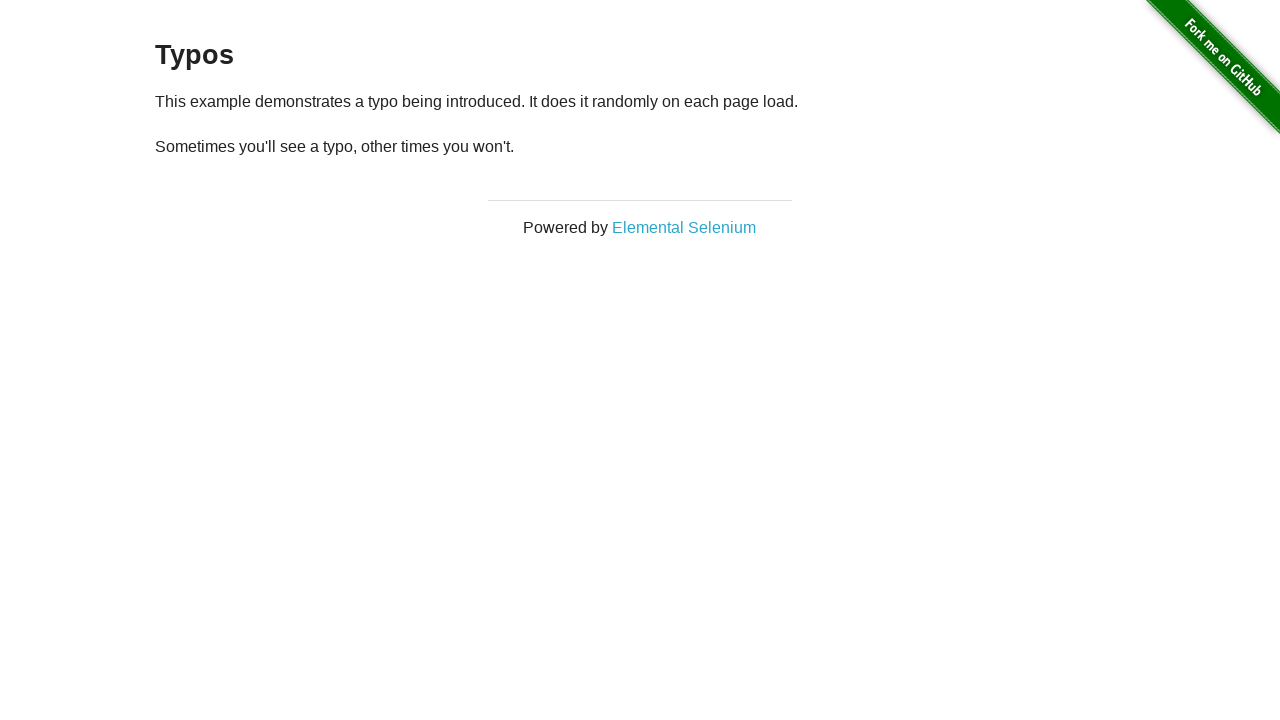

Successfully found paragraph text without typos
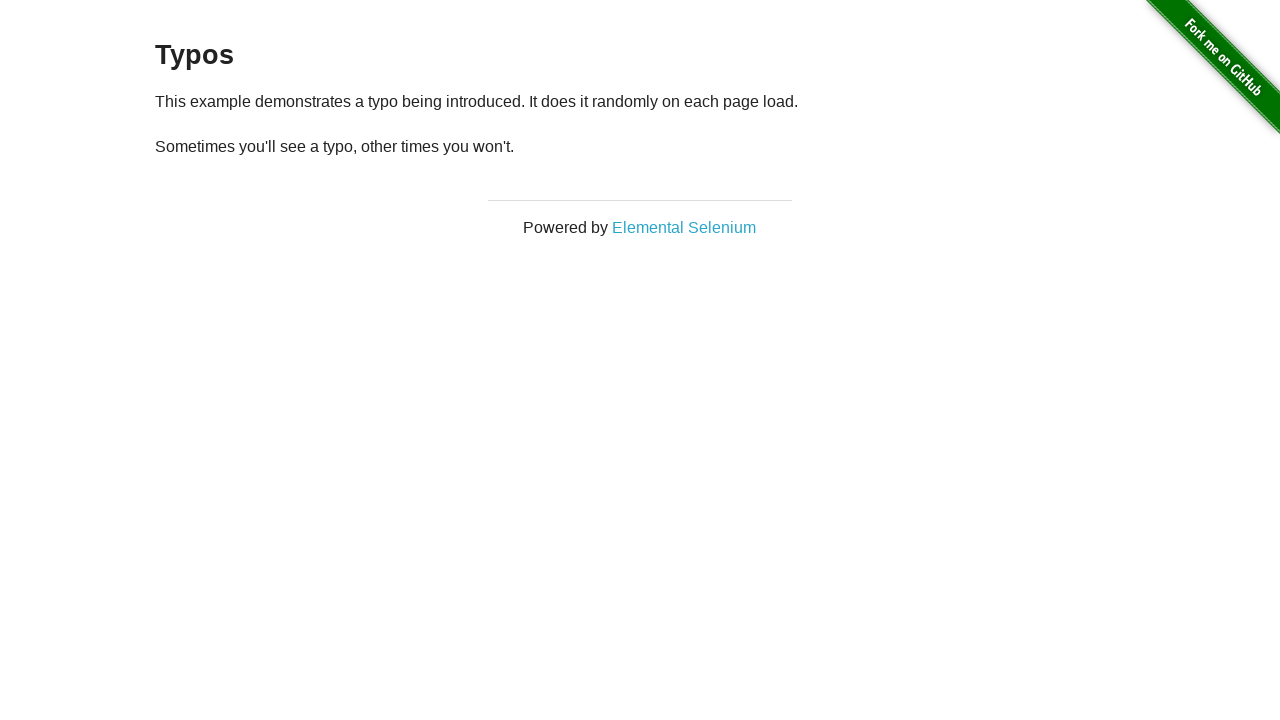

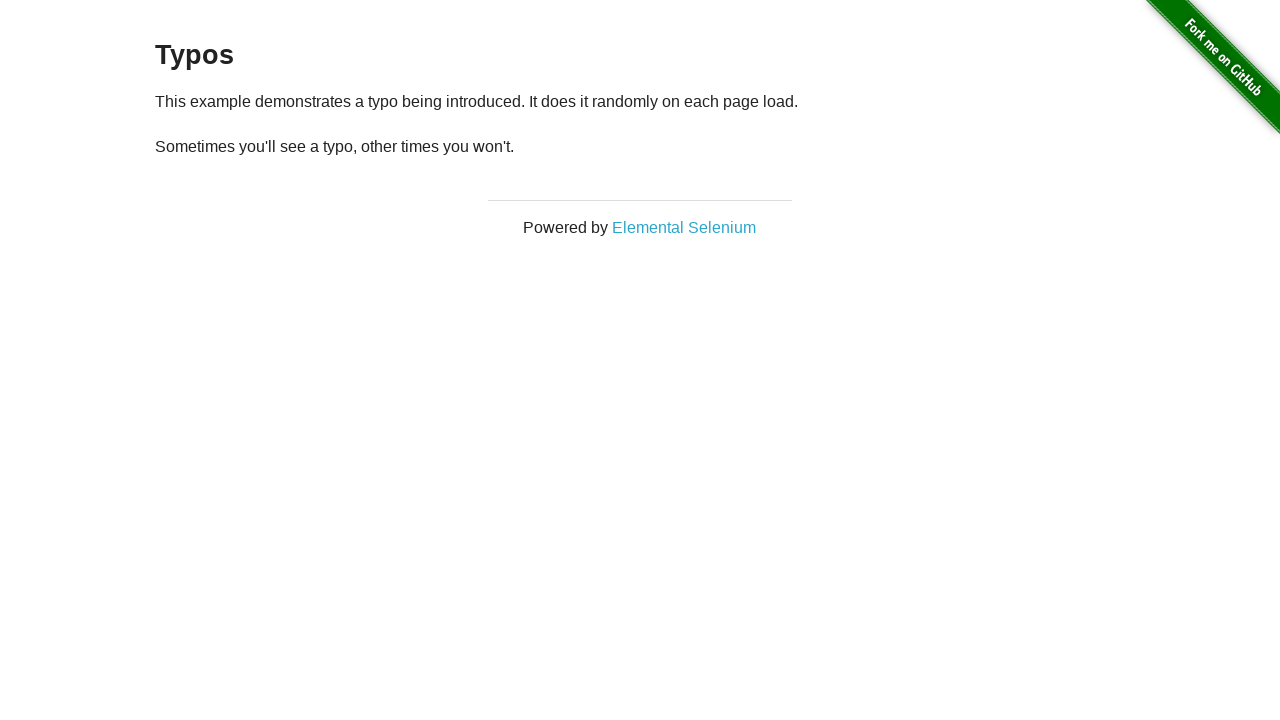